Completes the RPA Challenge by clicking Start and filling out a form multiple times with contact information (first name, last name, company, role, address, email, phone), submitting each form entry.

Starting URL: https://rpachallenge.com/

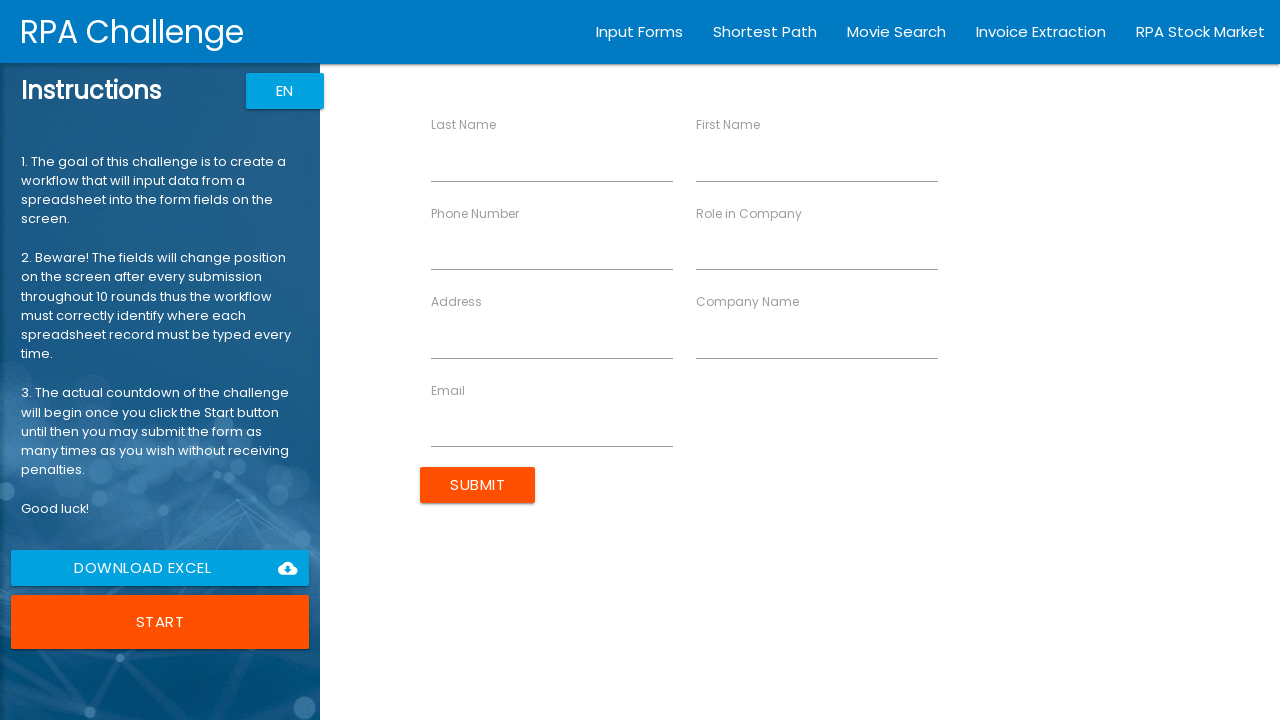

Clicked Start button to begin RPA Challenge at (160, 622) on xpath=//button[contains(text(),'Start')]
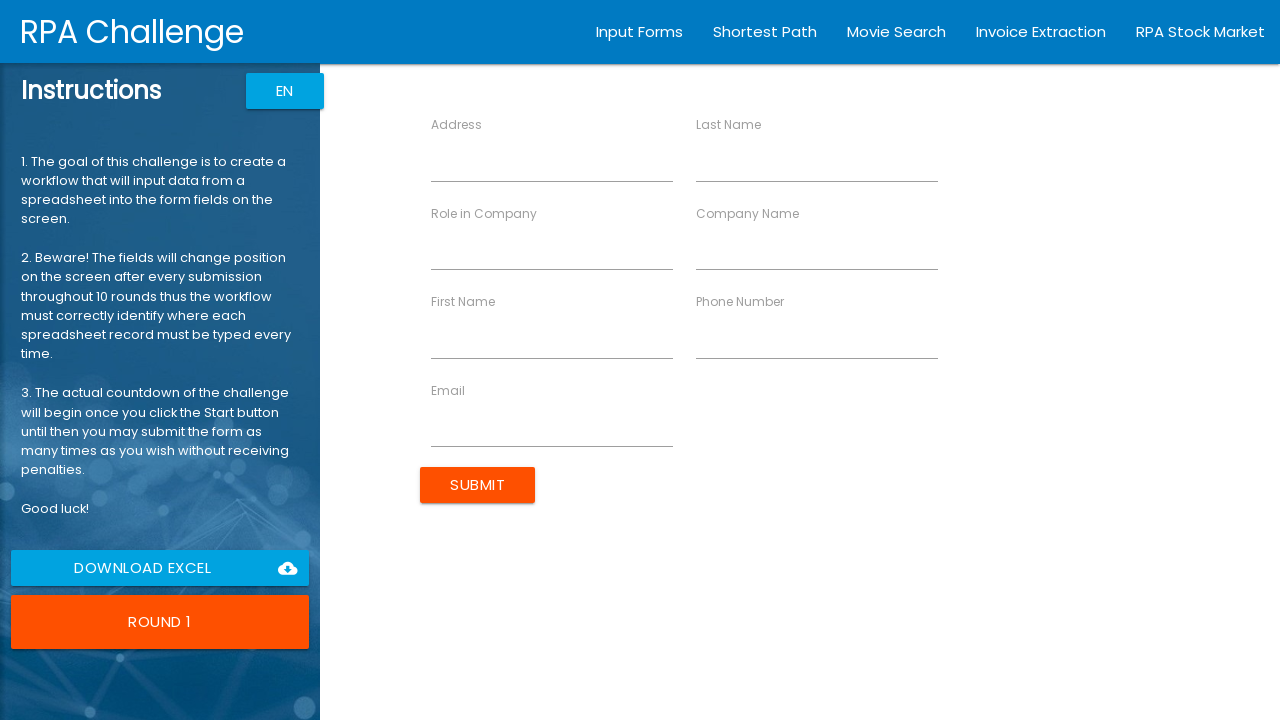

Filled first name field with 'John' on //input[@ng-reflect-name='labelFirstName']
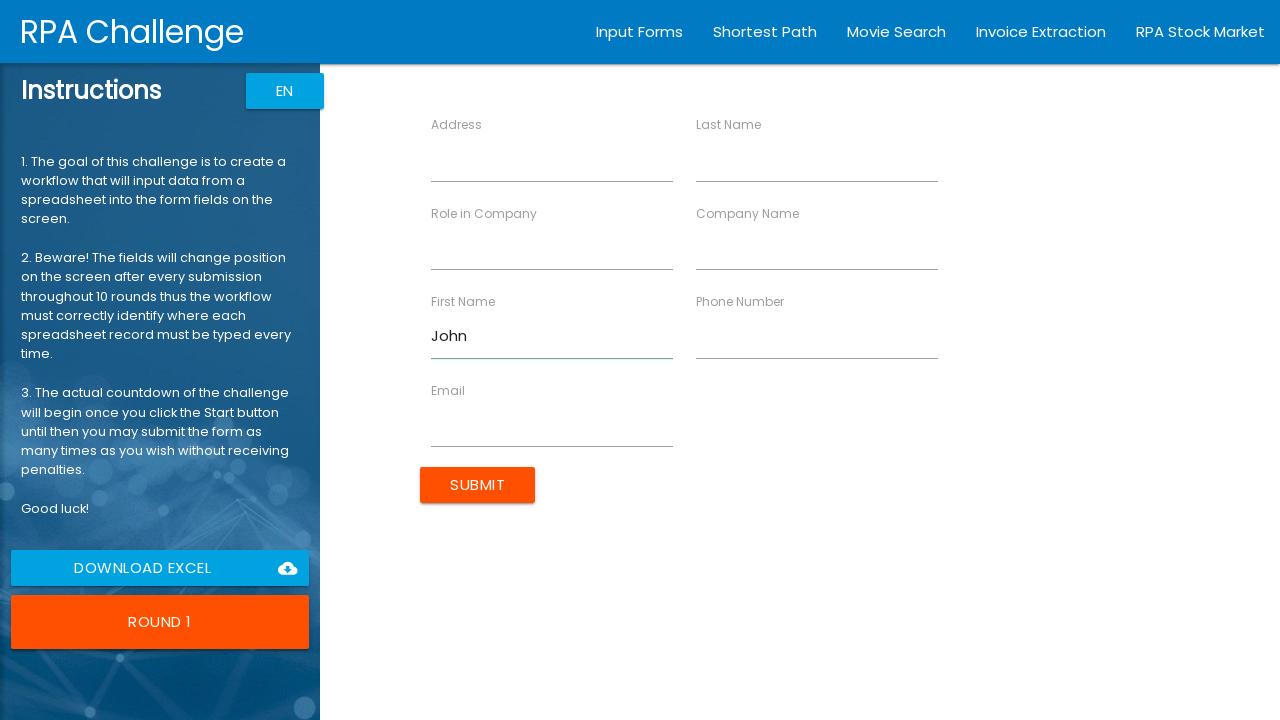

Filled last name field with 'Smith' on //input[@ng-reflect-name='labelLastName']
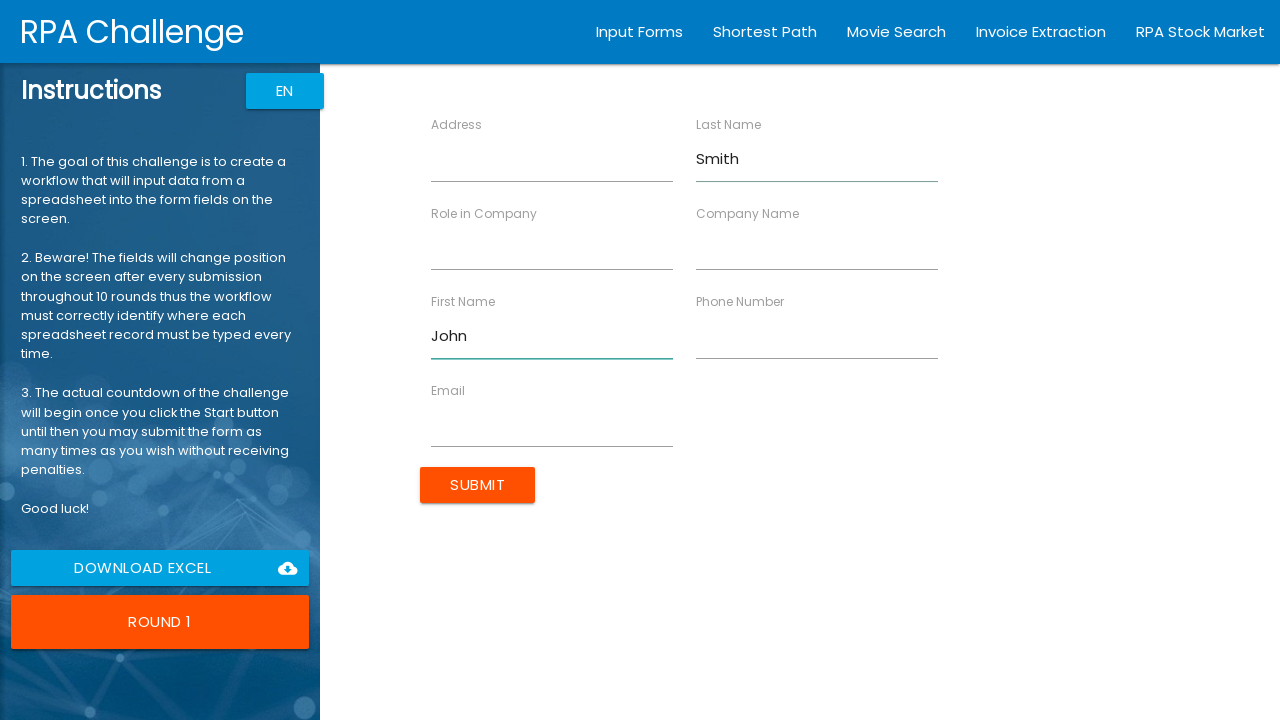

Filled company name field with 'Acme Corp' on //input[@ng-reflect-name='labelCompanyName']
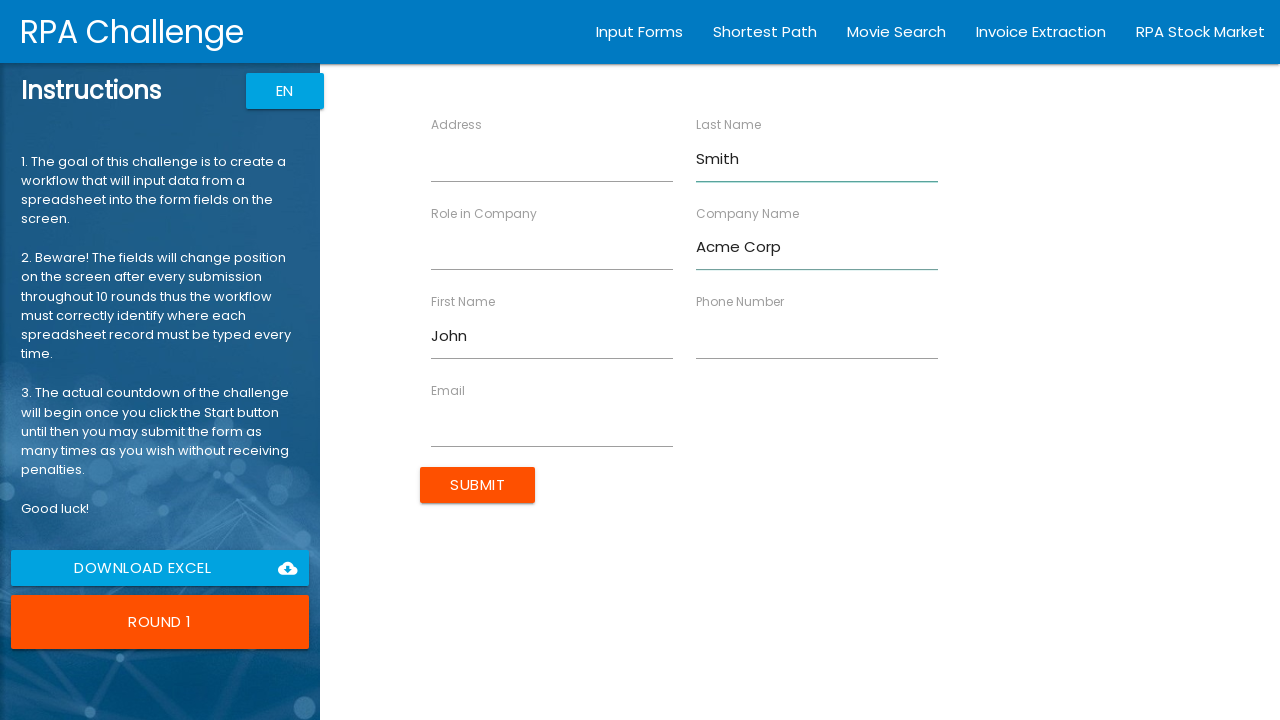

Filled role field with 'Developer' on //input[@ng-reflect-name='labelRole']
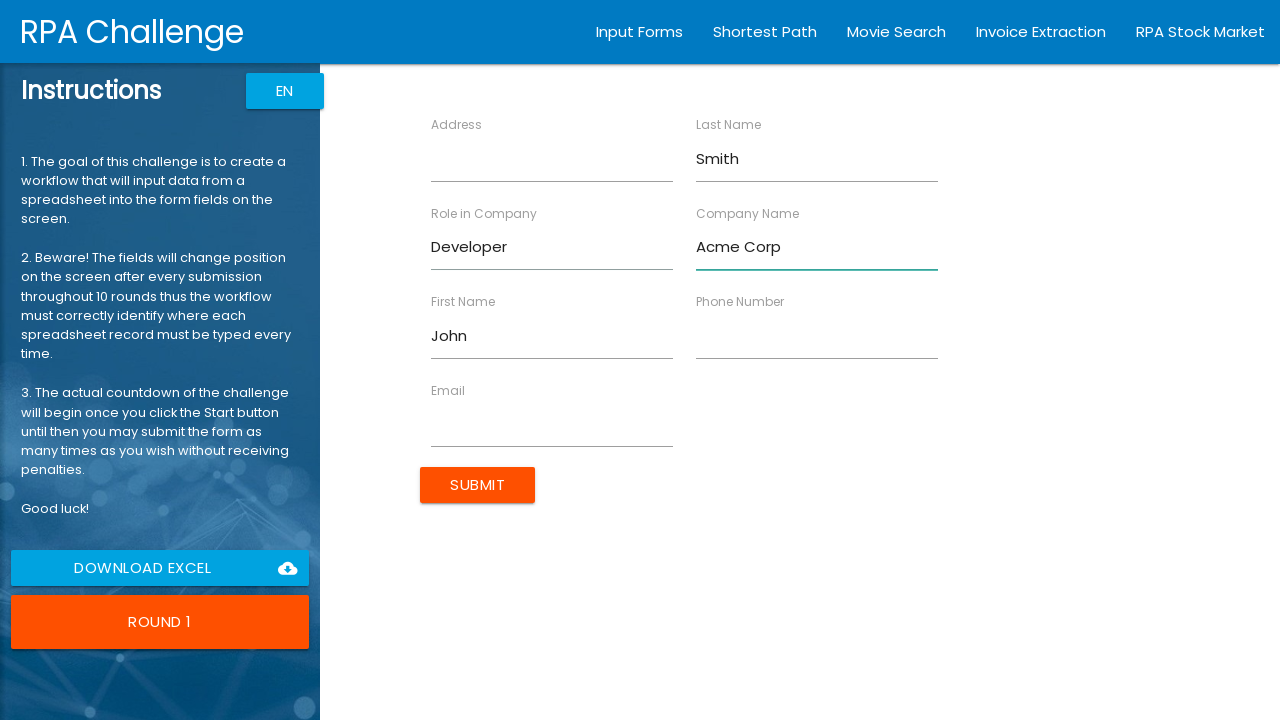

Filled address field with '123 Main St' on //input[@ng-reflect-name='labelAddress']
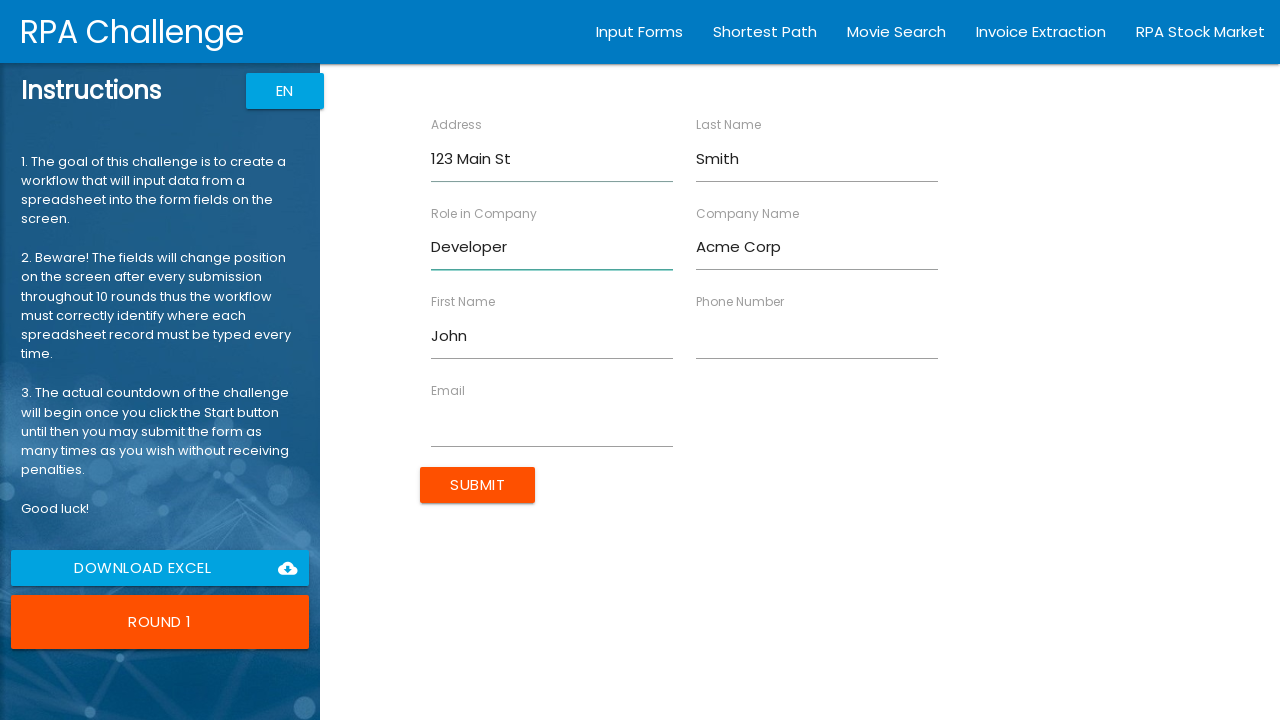

Filled email field with 'john.smith@example.com' on //input[@ng-reflect-name='labelEmail']
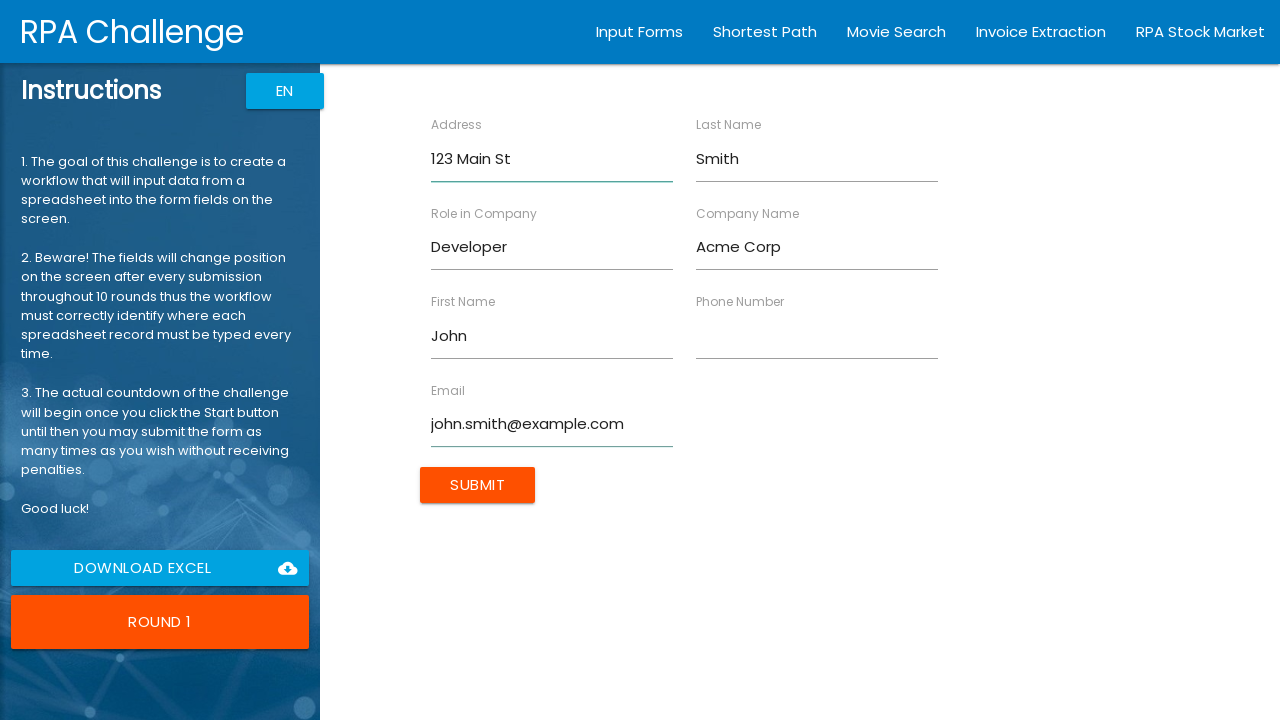

Filled phone field with '555-0101' on //input[@ng-reflect-name='labelPhone']
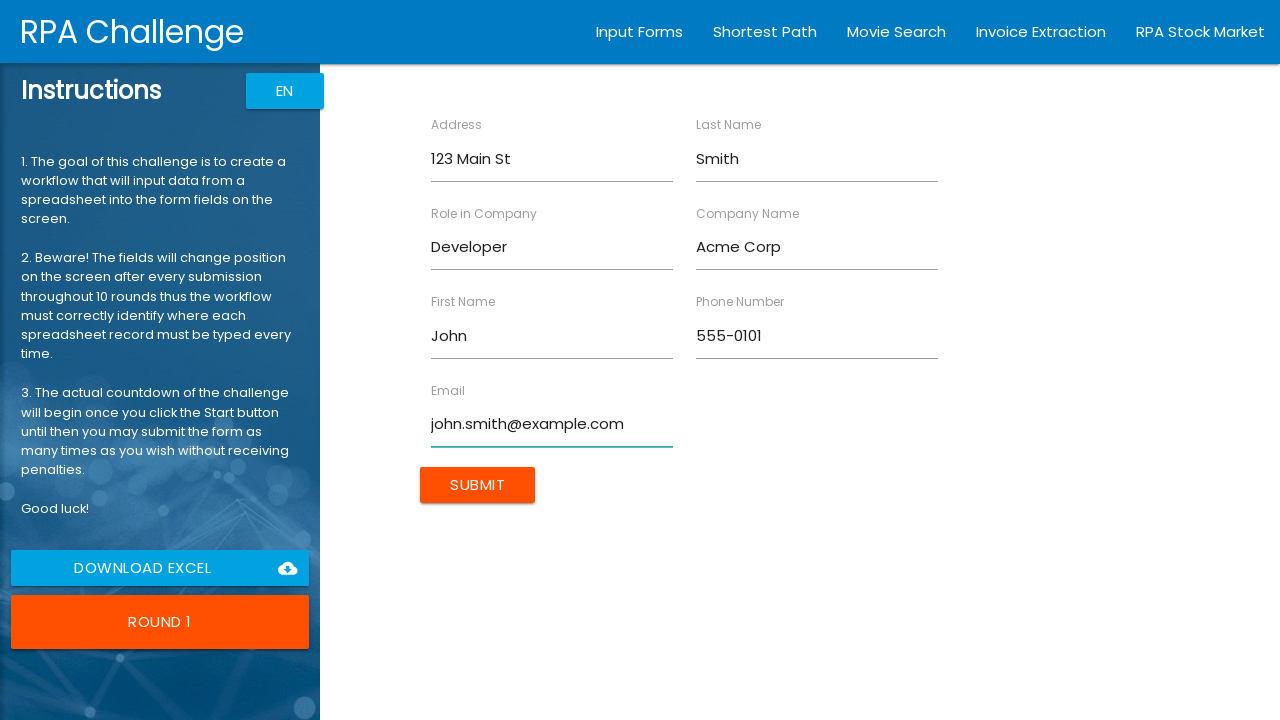

Submitted form for John Smith at (478, 485) on xpath=//input[@type='submit']
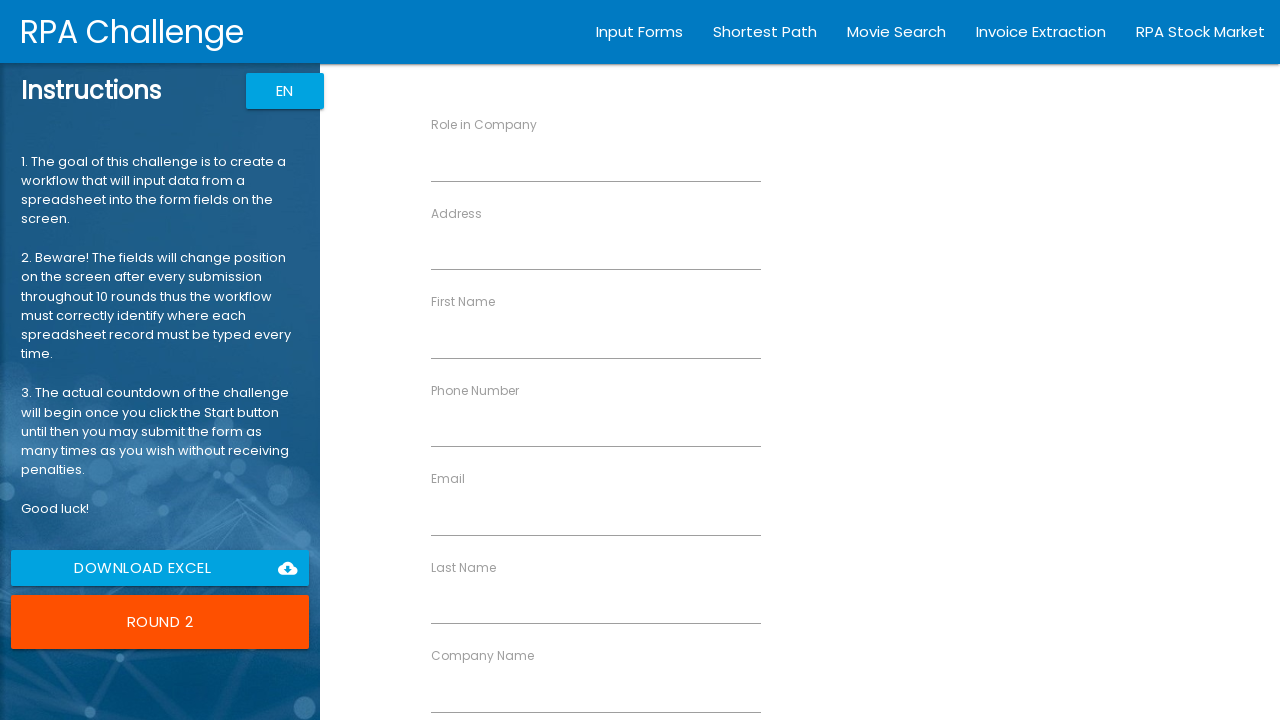

Filled first name field with 'Jane' on //input[@ng-reflect-name='labelFirstName']
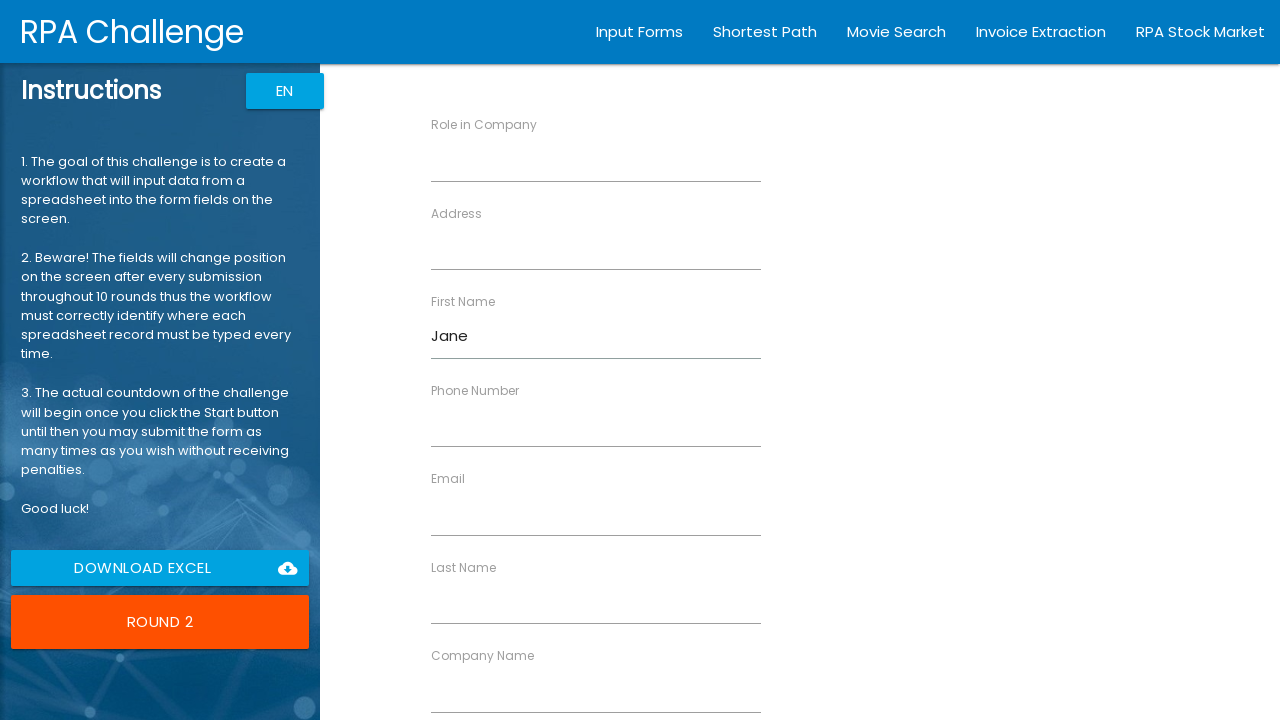

Filled last name field with 'Doe' on //input[@ng-reflect-name='labelLastName']
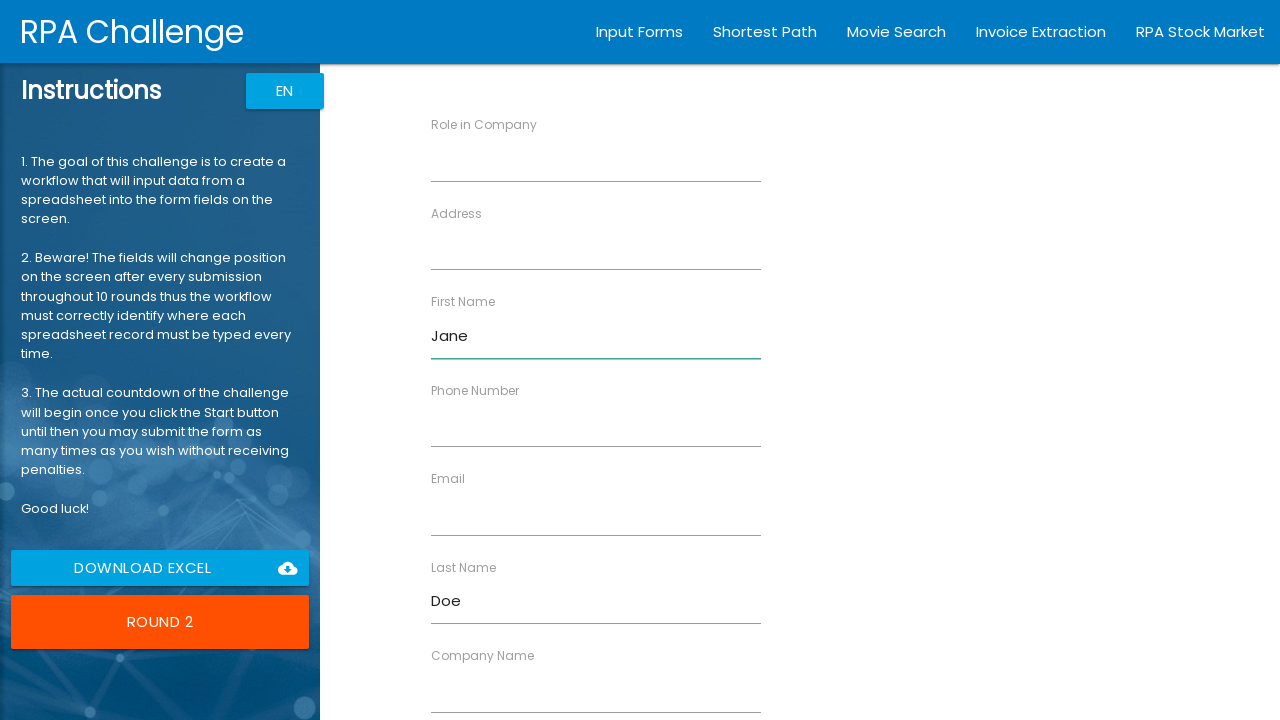

Filled company name field with 'Tech Inc' on //input[@ng-reflect-name='labelCompanyName']
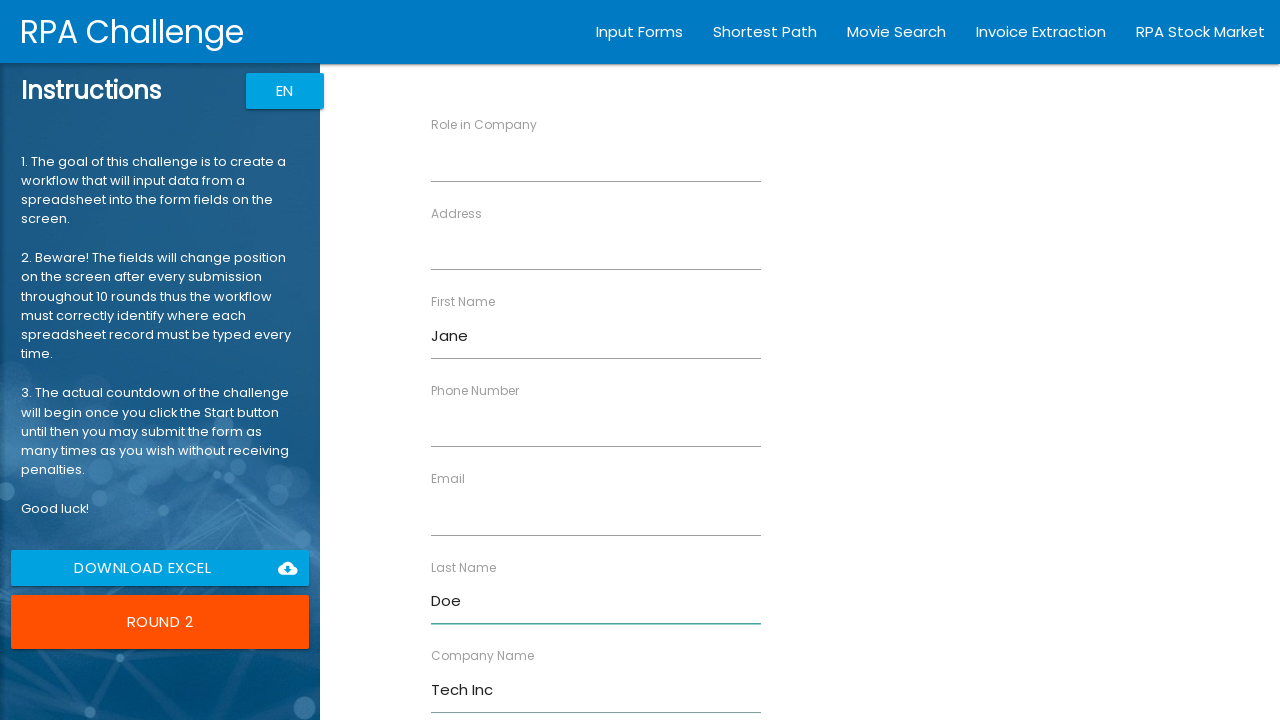

Filled role field with 'Manager' on //input[@ng-reflect-name='labelRole']
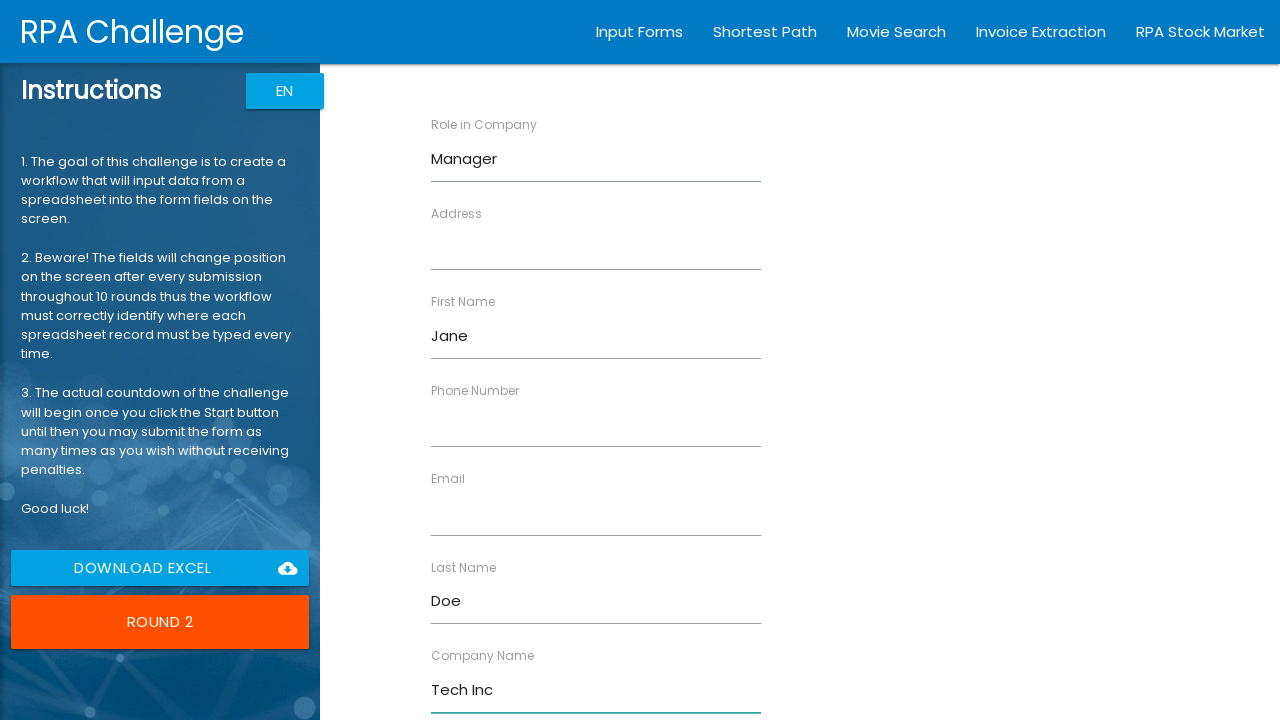

Filled address field with '456 Oak Ave' on //input[@ng-reflect-name='labelAddress']
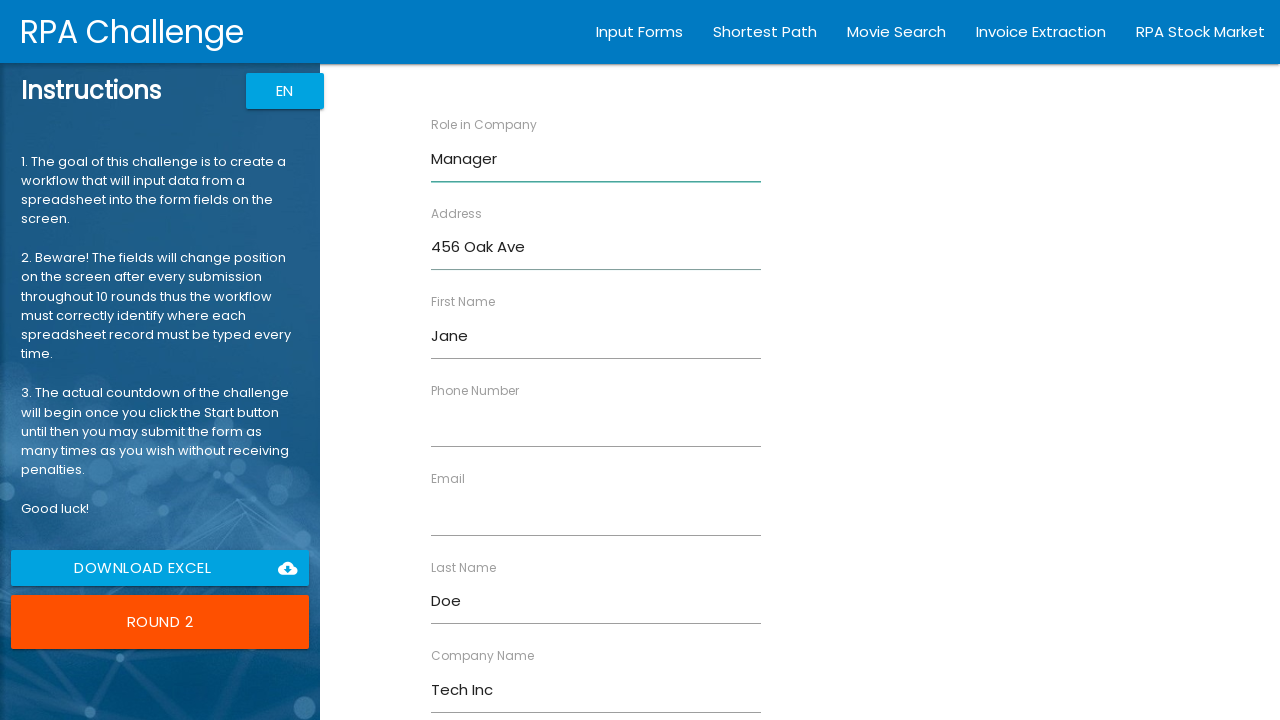

Filled email field with 'jane.doe@example.com' on //input[@ng-reflect-name='labelEmail']
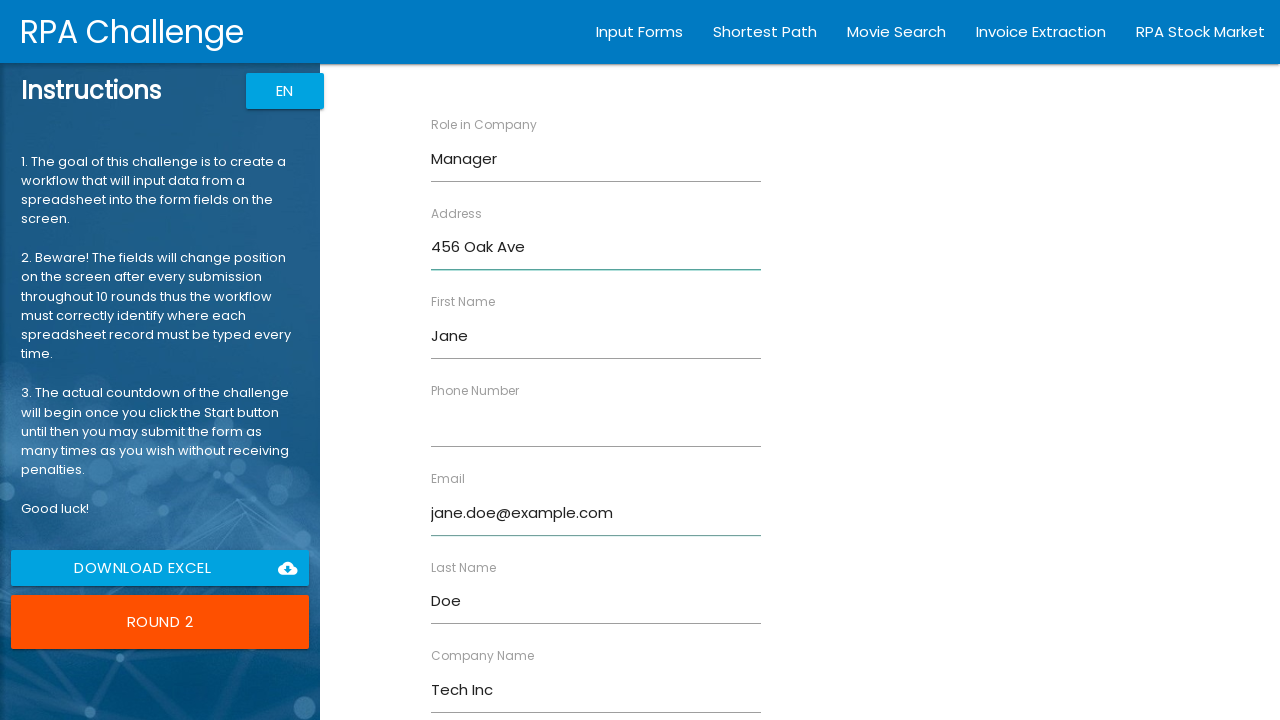

Filled phone field with '555-0102' on //input[@ng-reflect-name='labelPhone']
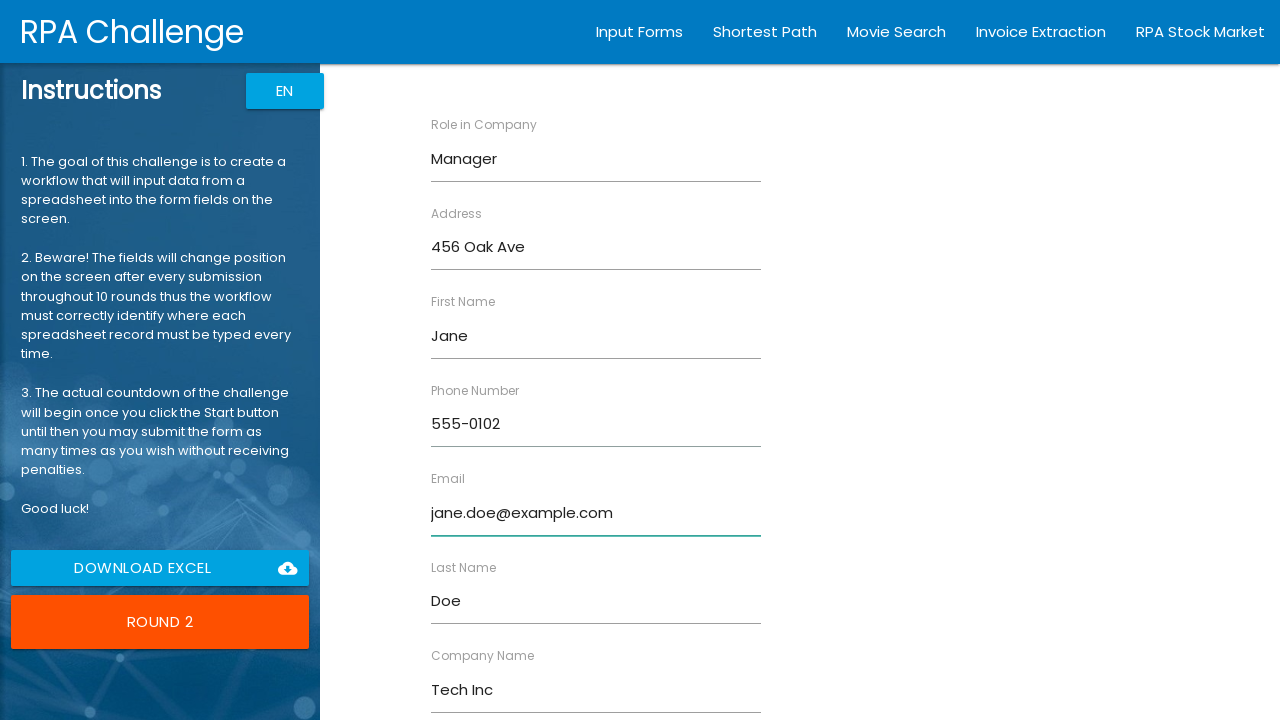

Submitted form for Jane Doe at (478, 688) on xpath=//input[@type='submit']
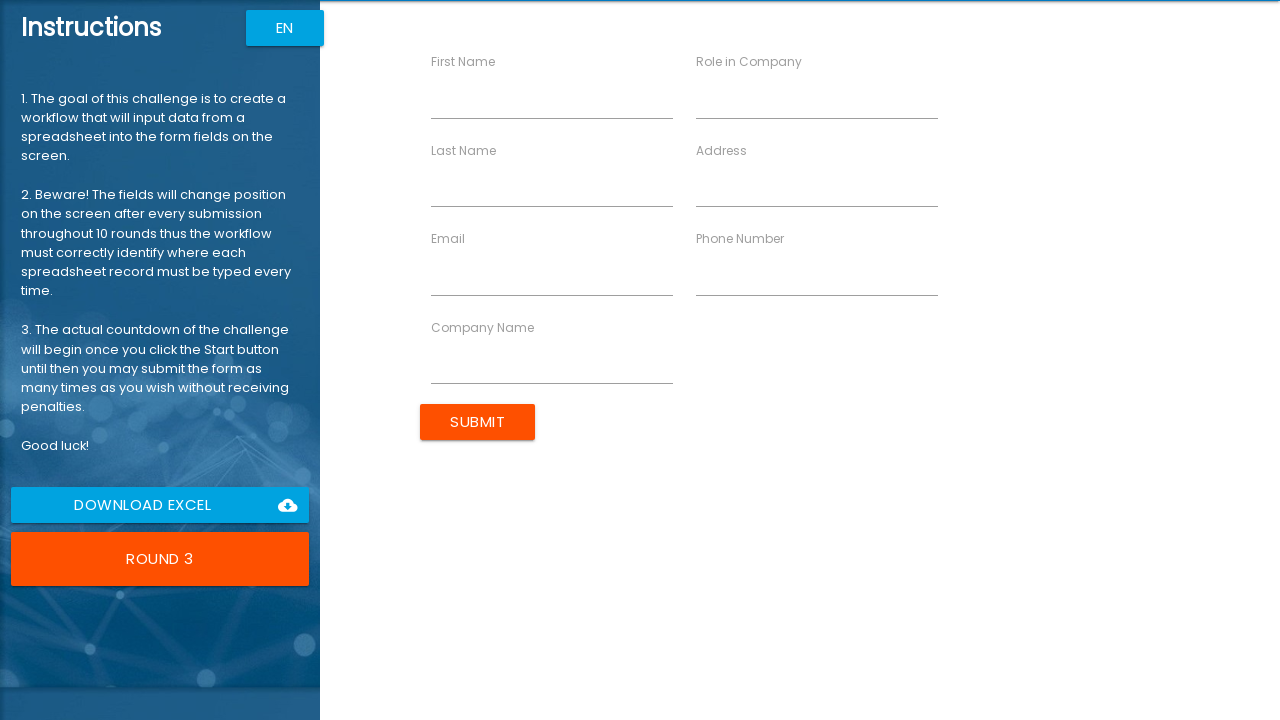

Filled first name field with 'Robert' on //input[@ng-reflect-name='labelFirstName']
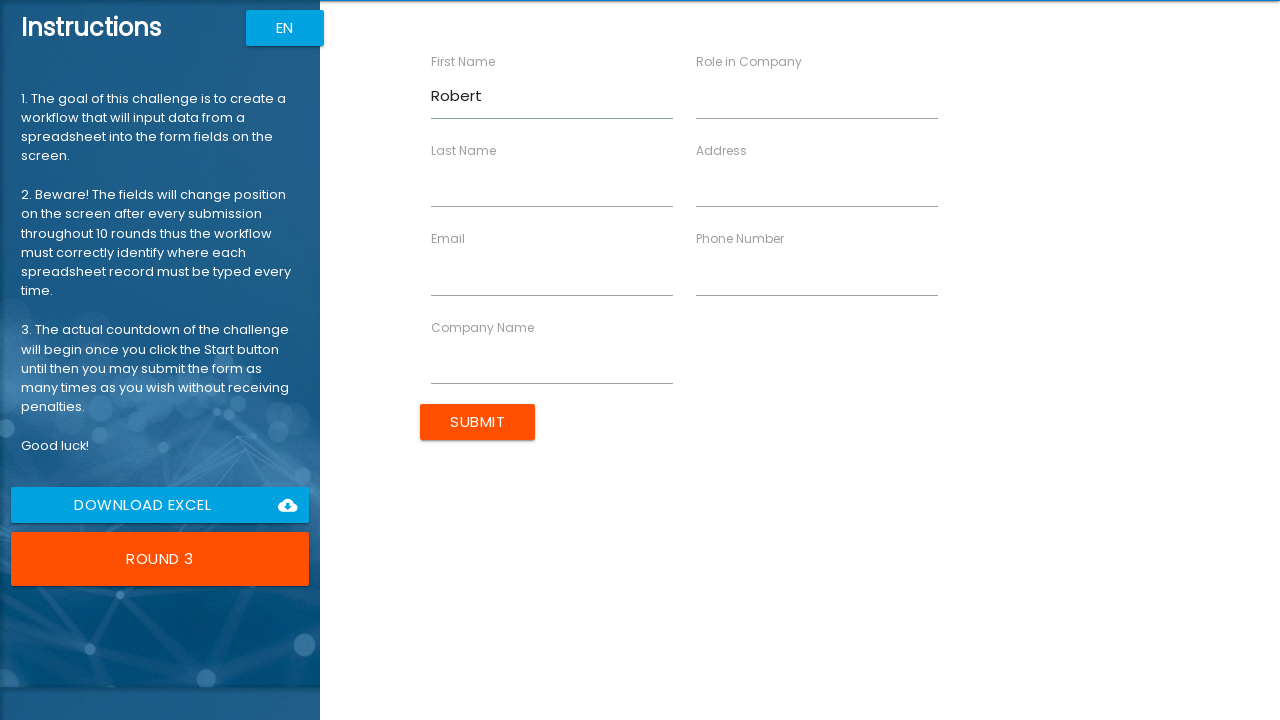

Filled last name field with 'Johnson' on //input[@ng-reflect-name='labelLastName']
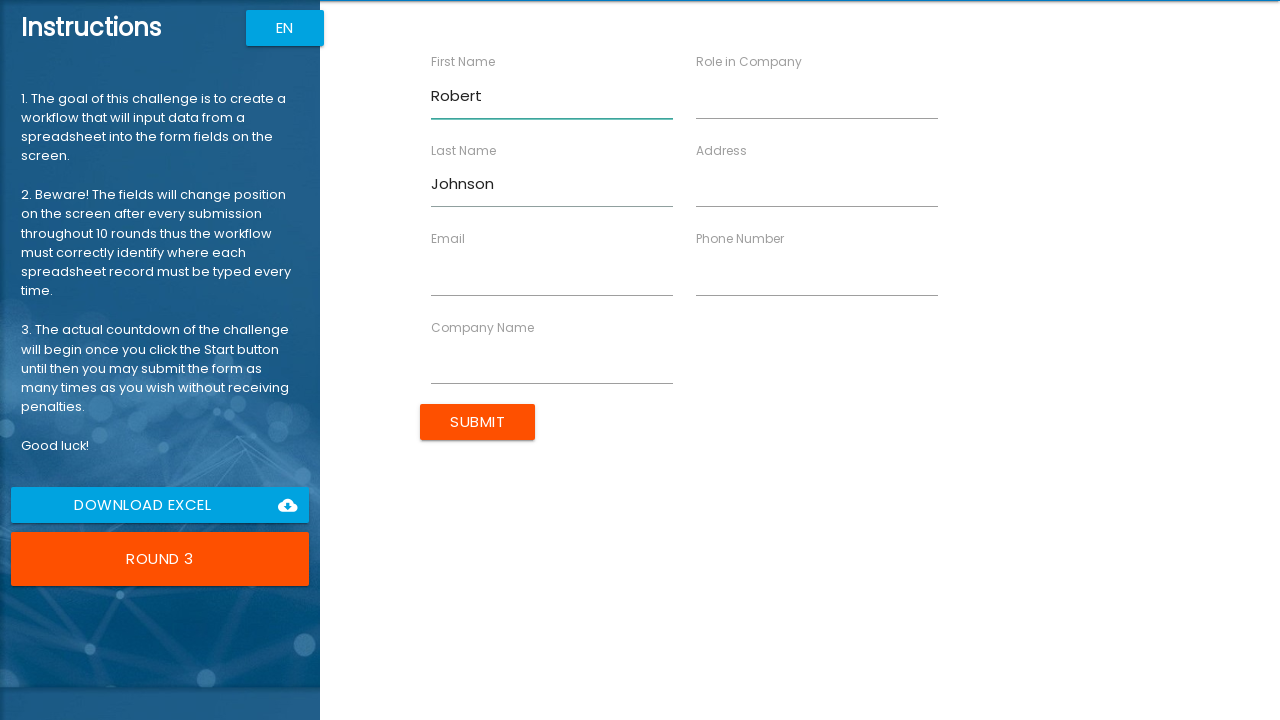

Filled company name field with 'Global LLC' on //input[@ng-reflect-name='labelCompanyName']
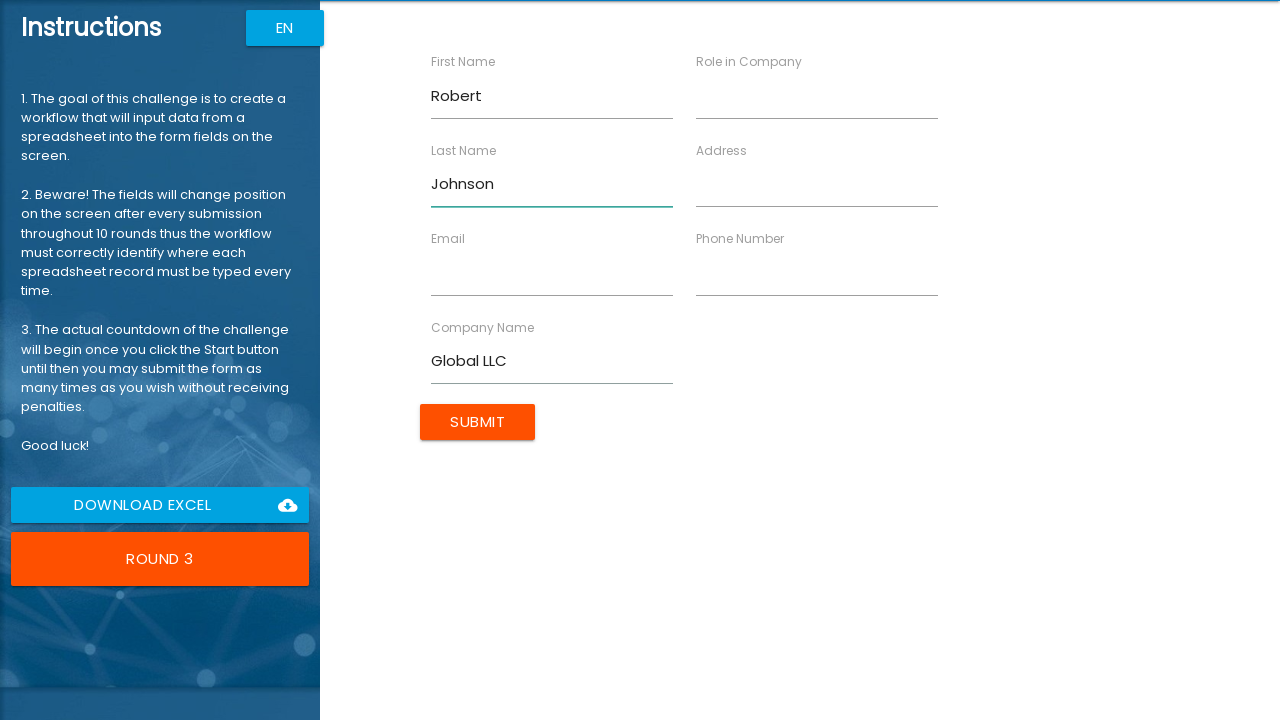

Filled role field with 'Analyst' on //input[@ng-reflect-name='labelRole']
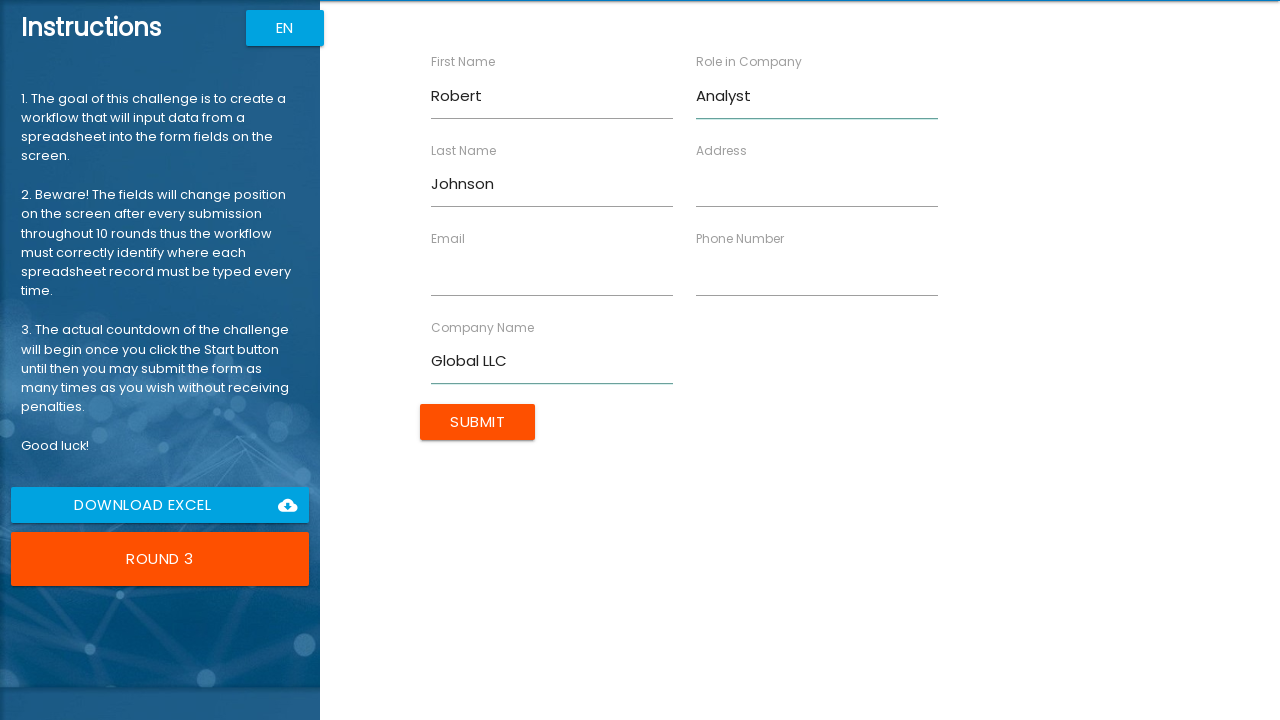

Filled address field with '789 Pine Rd' on //input[@ng-reflect-name='labelAddress']
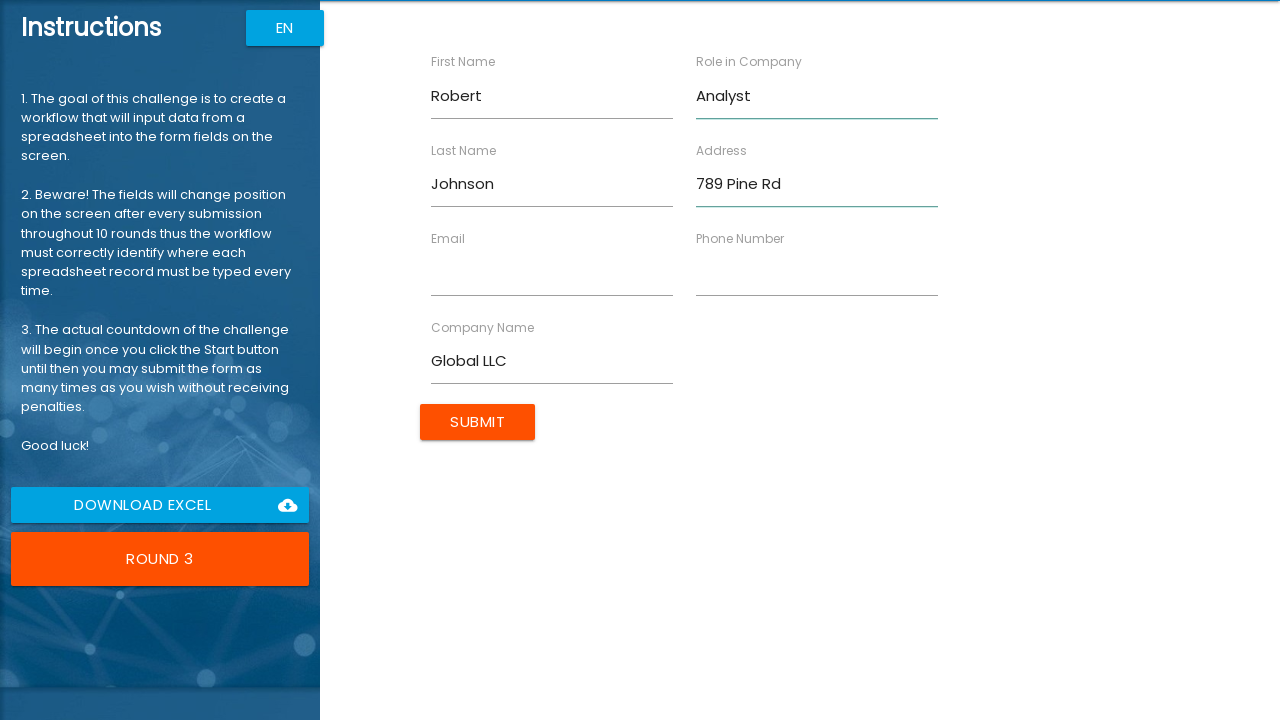

Filled email field with 'robert.j@example.com' on //input[@ng-reflect-name='labelEmail']
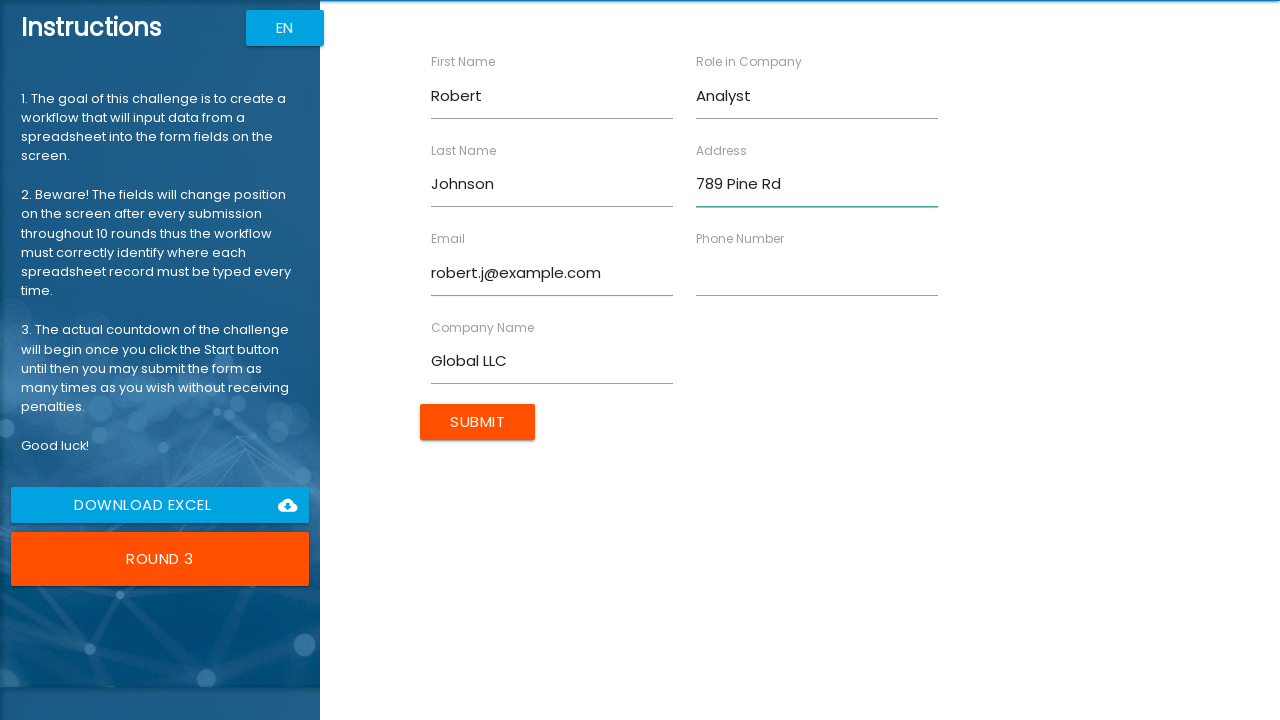

Filled phone field with '555-0103' on //input[@ng-reflect-name='labelPhone']
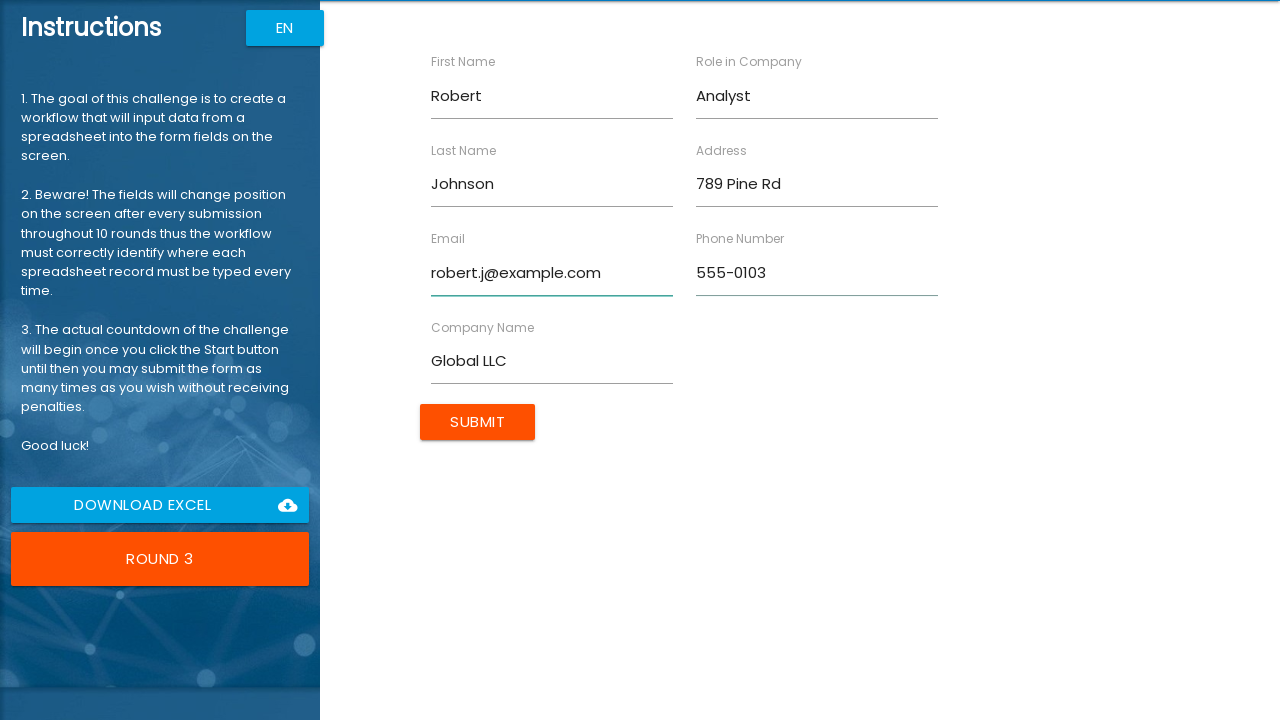

Submitted form for Robert Johnson at (478, 422) on xpath=//input[@type='submit']
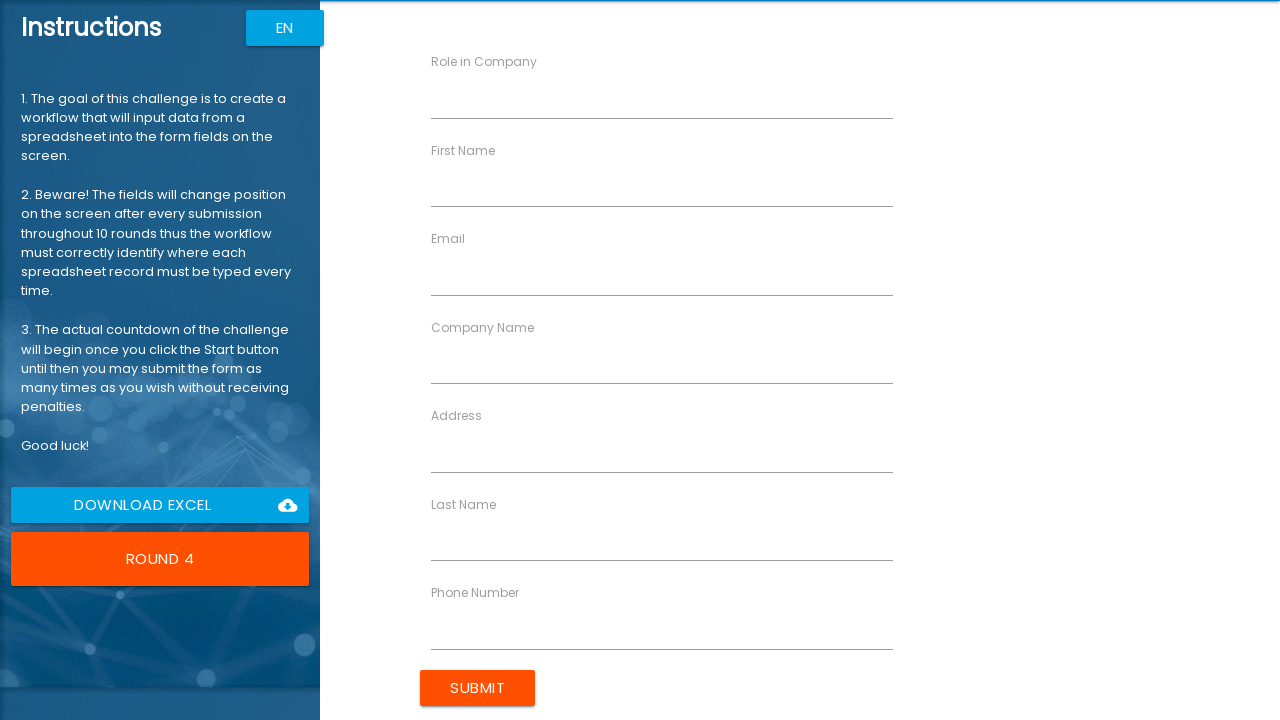

Filled first name field with 'Emily' on //input[@ng-reflect-name='labelFirstName']
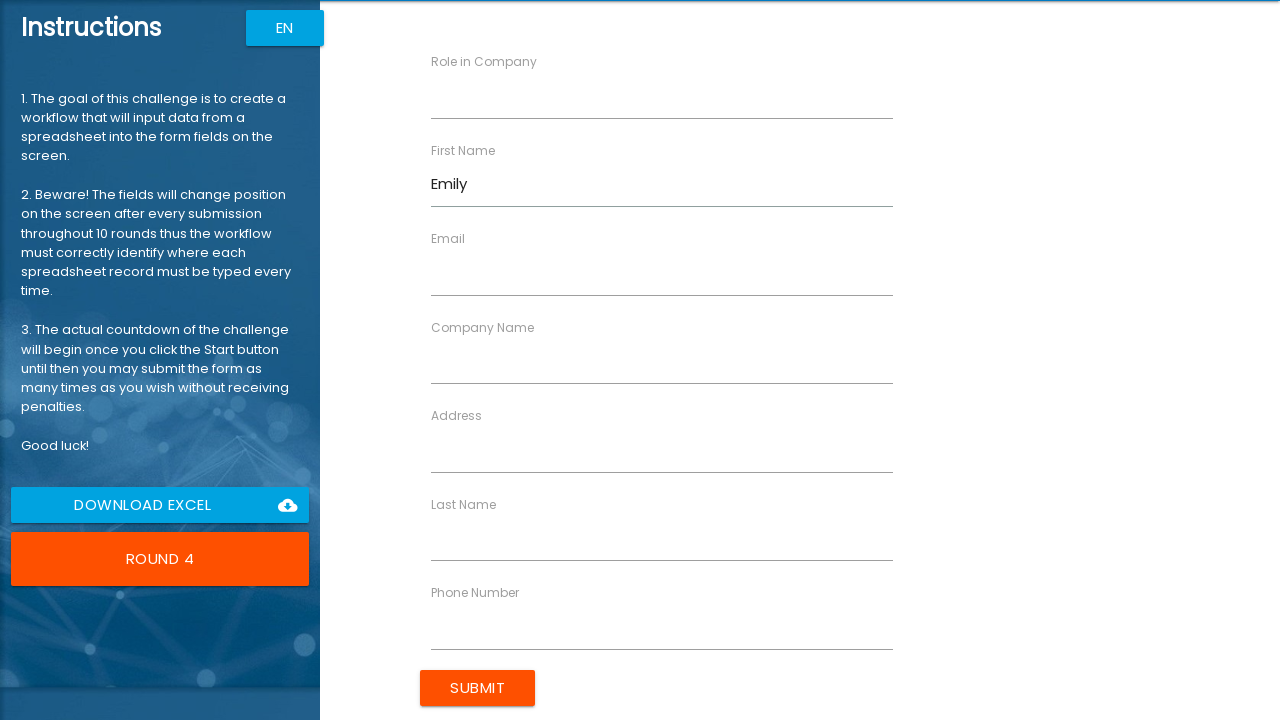

Filled last name field with 'Williams' on //input[@ng-reflect-name='labelLastName']
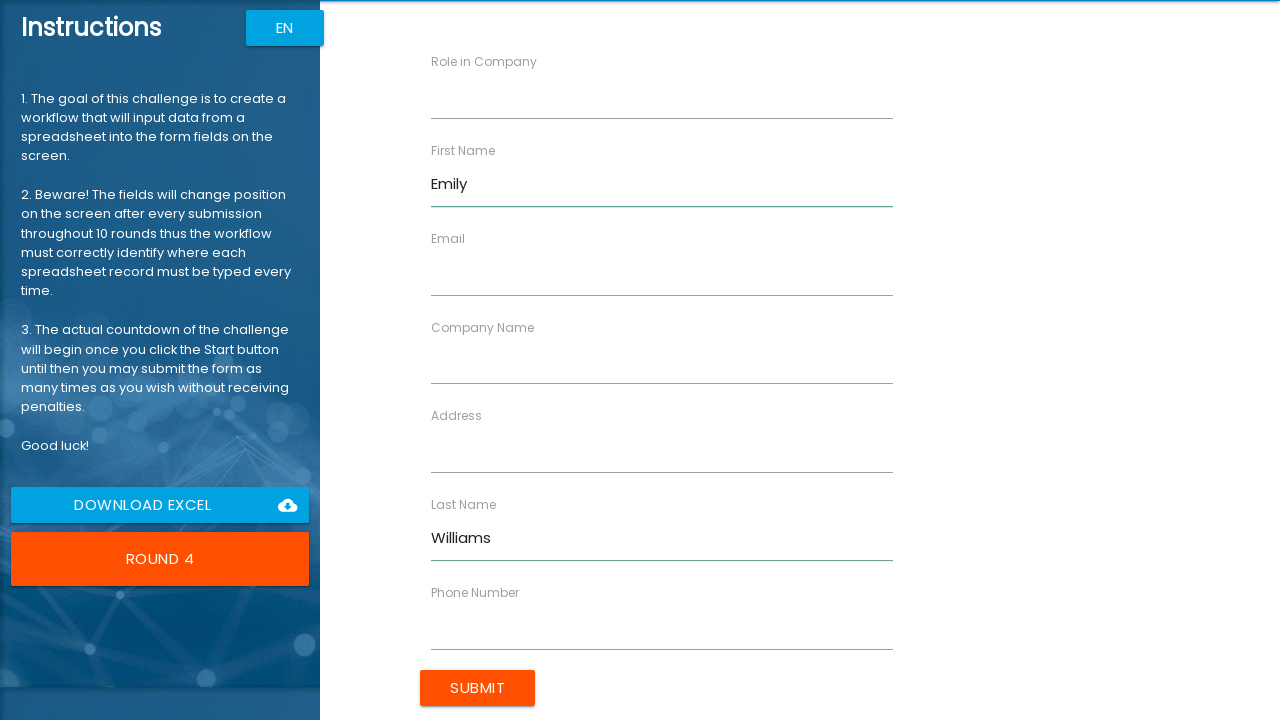

Filled company name field with 'StartUp Co' on //input[@ng-reflect-name='labelCompanyName']
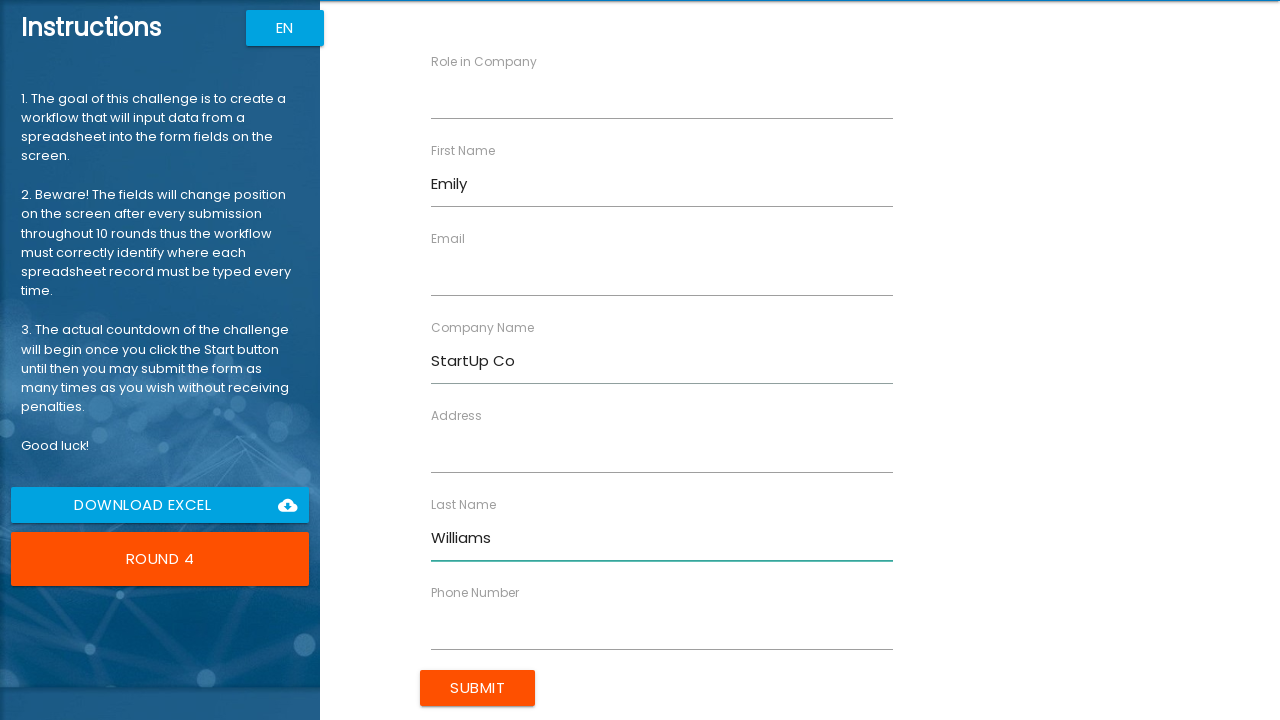

Filled role field with 'Designer' on //input[@ng-reflect-name='labelRole']
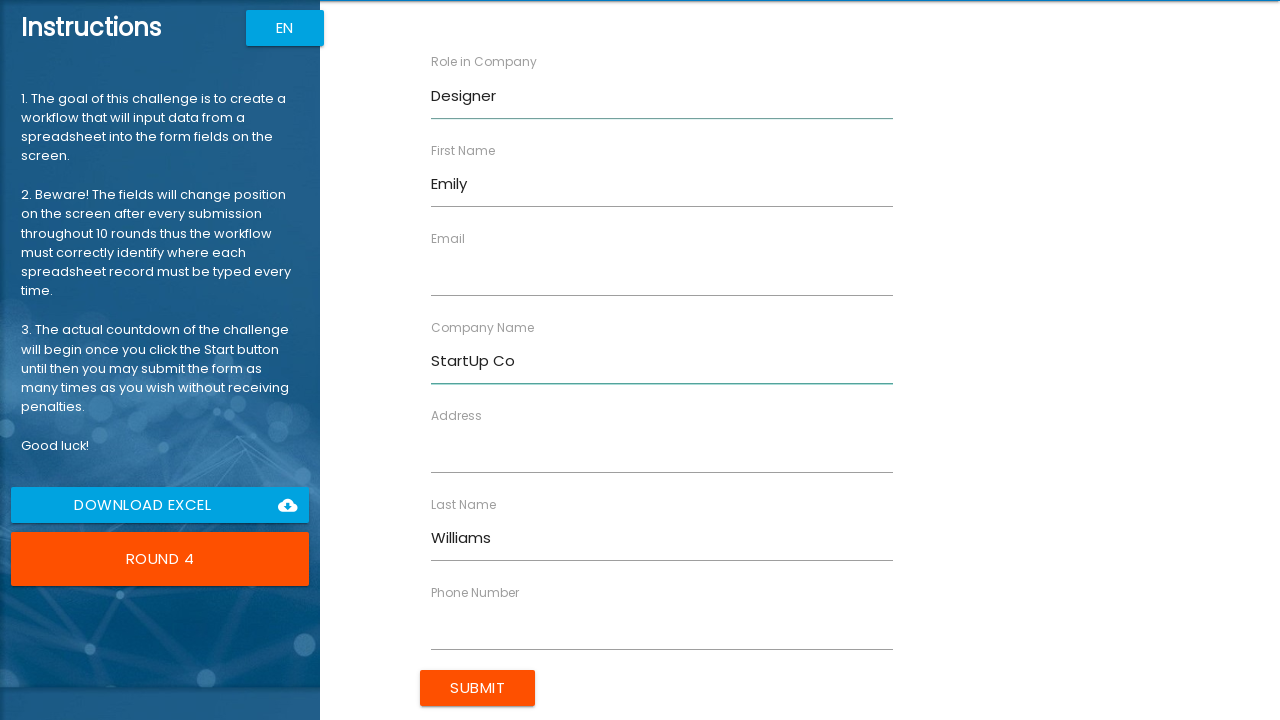

Filled address field with '321 Elm St' on //input[@ng-reflect-name='labelAddress']
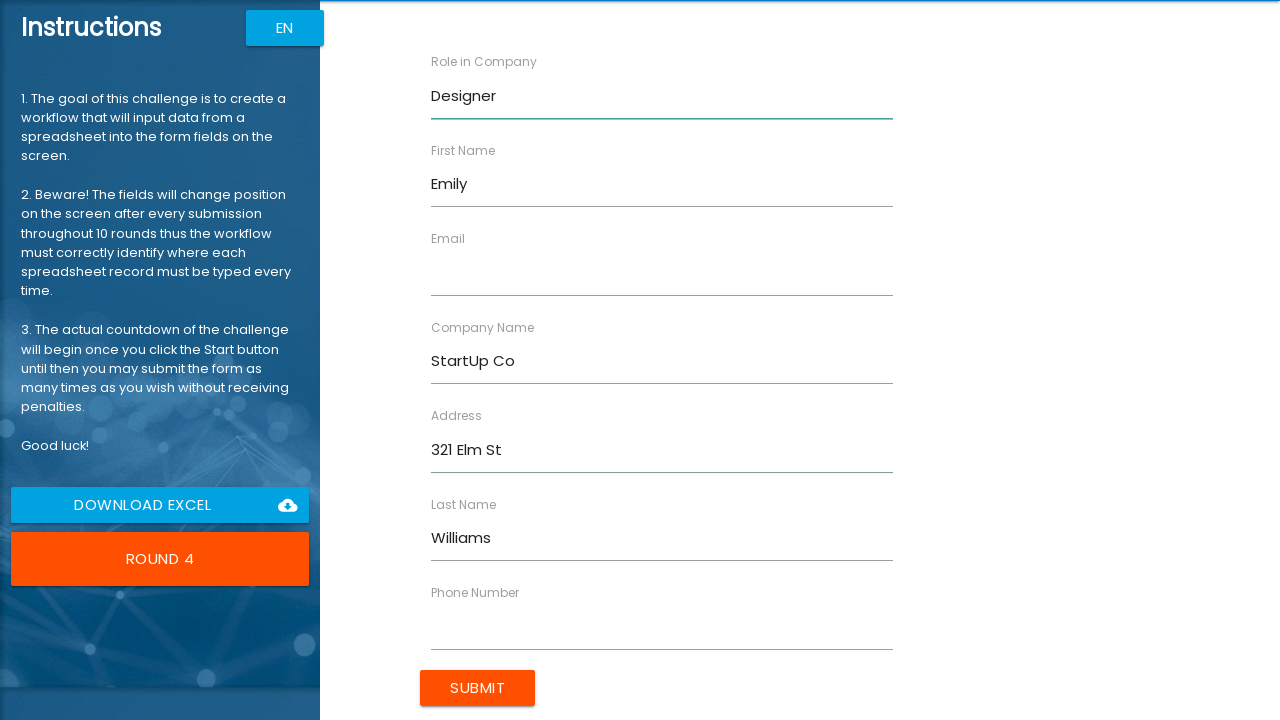

Filled email field with 'emily.w@example.com' on //input[@ng-reflect-name='labelEmail']
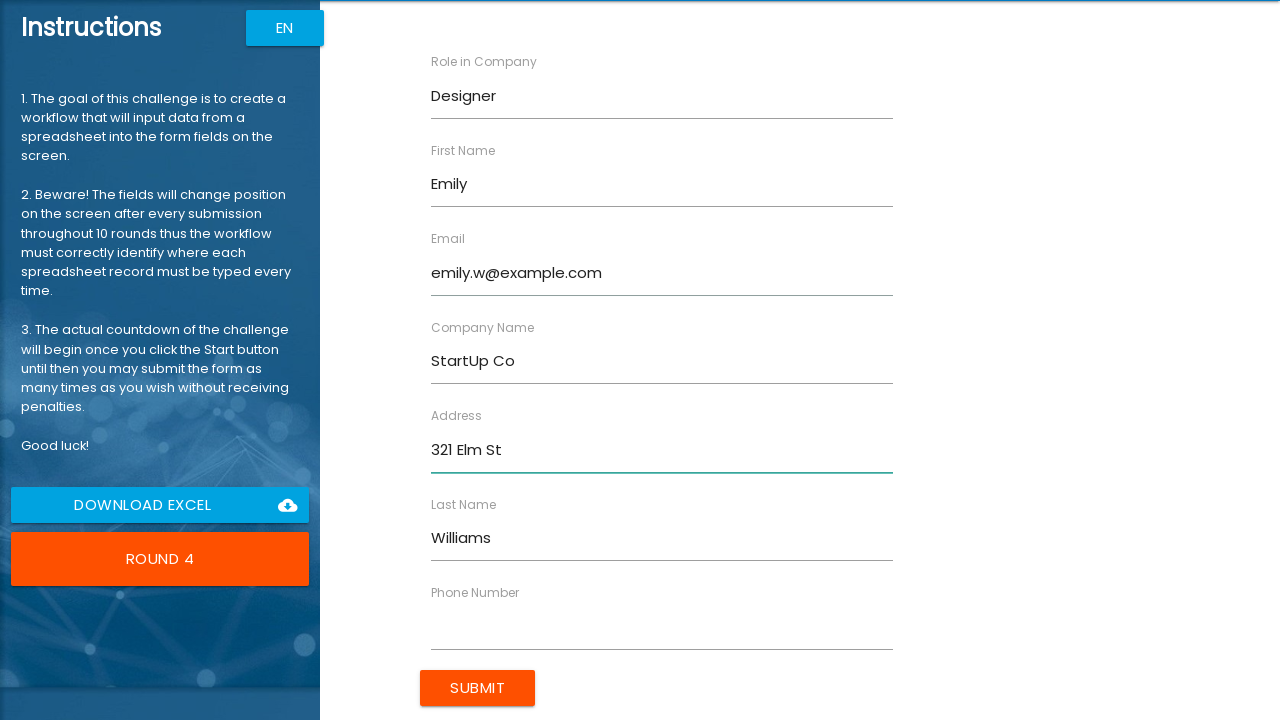

Filled phone field with '555-0104' on //input[@ng-reflect-name='labelPhone']
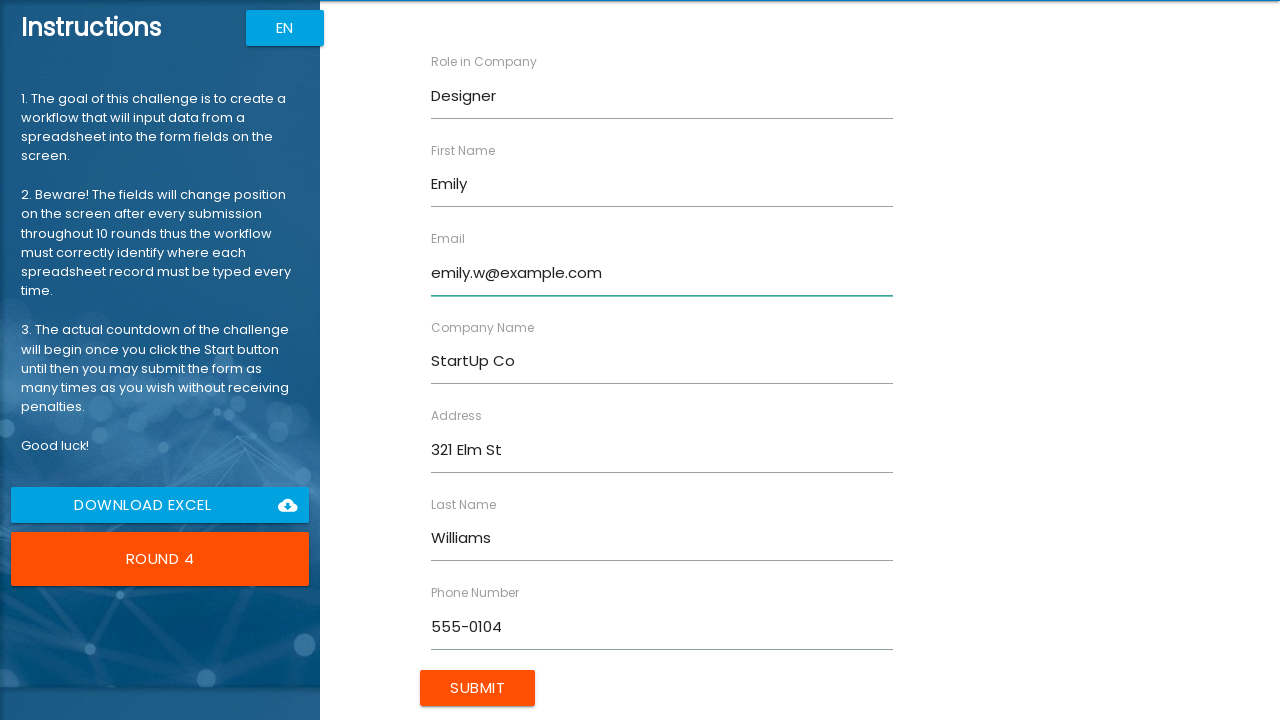

Submitted form for Emily Williams at (478, 688) on xpath=//input[@type='submit']
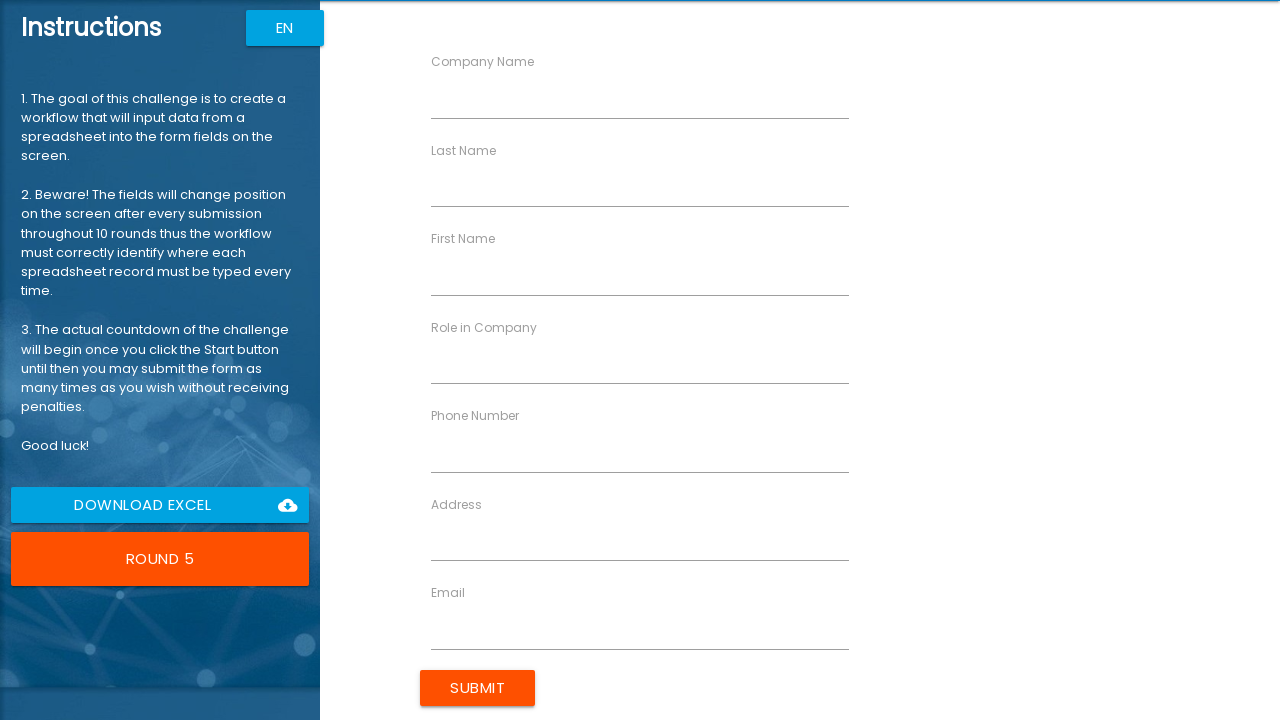

Filled first name field with 'Michael' on //input[@ng-reflect-name='labelFirstName']
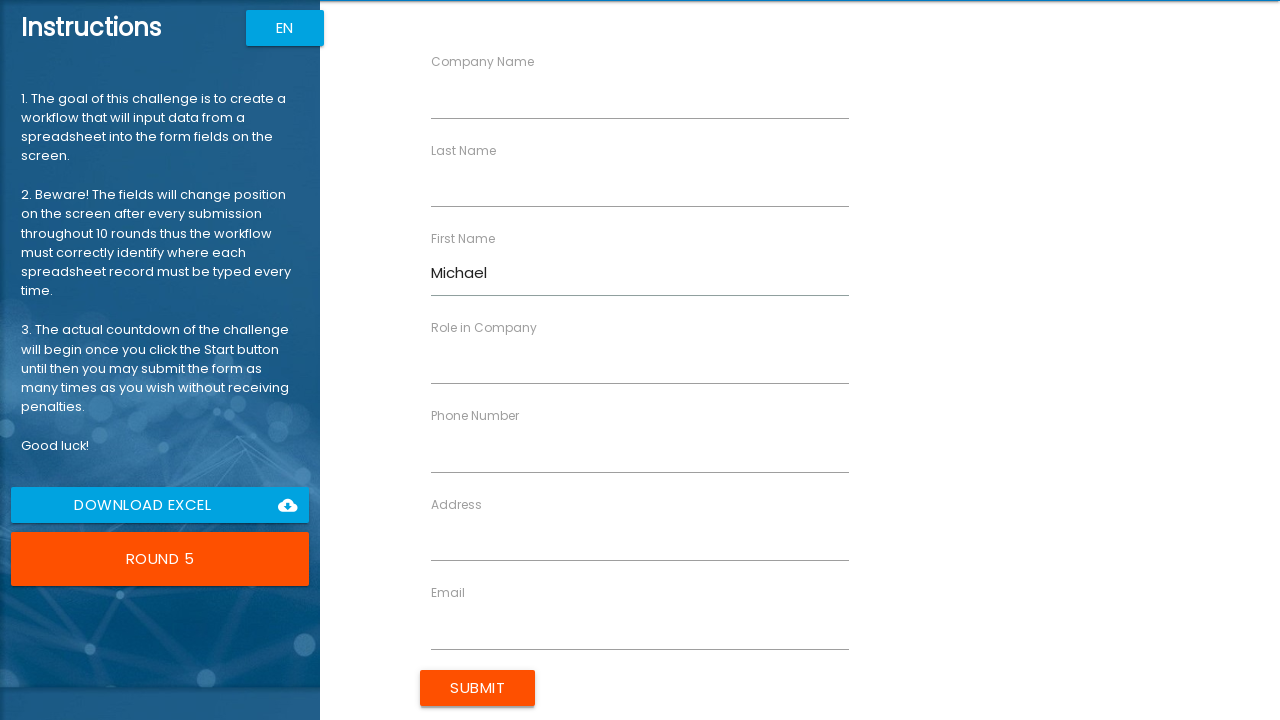

Filled last name field with 'Brown' on //input[@ng-reflect-name='labelLastName']
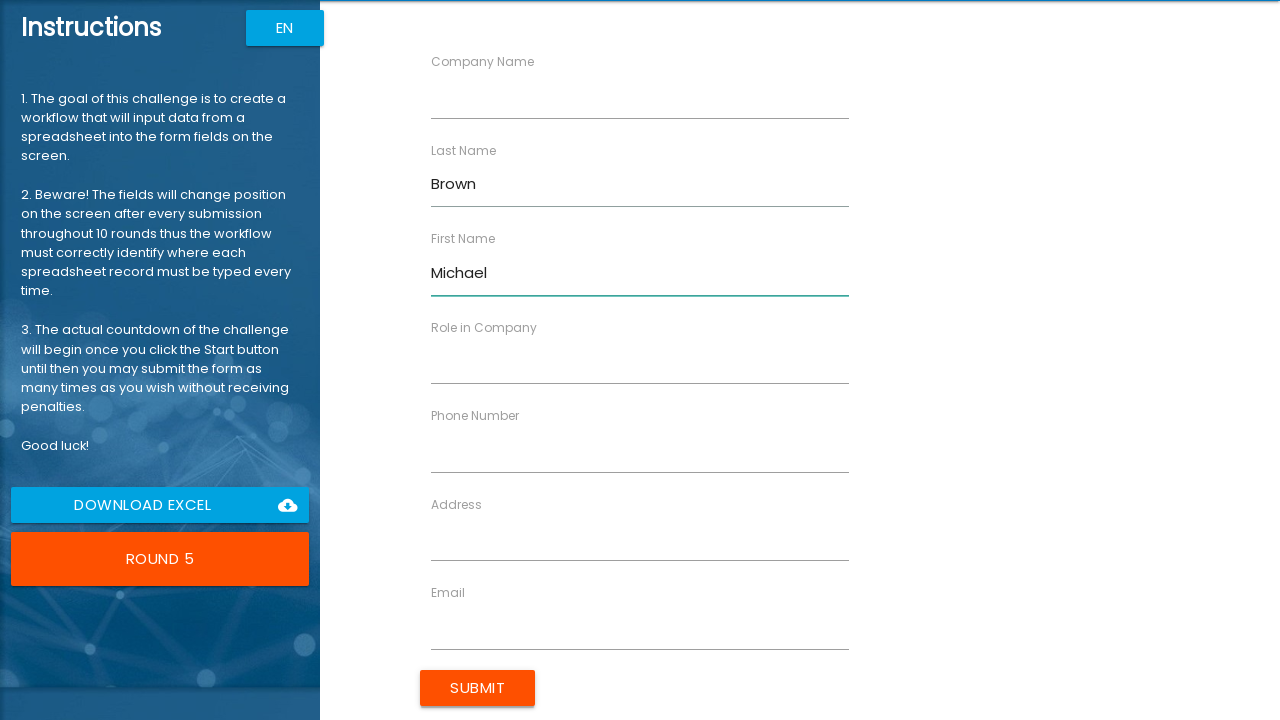

Filled company name field with 'Enterprise Ltd' on //input[@ng-reflect-name='labelCompanyName']
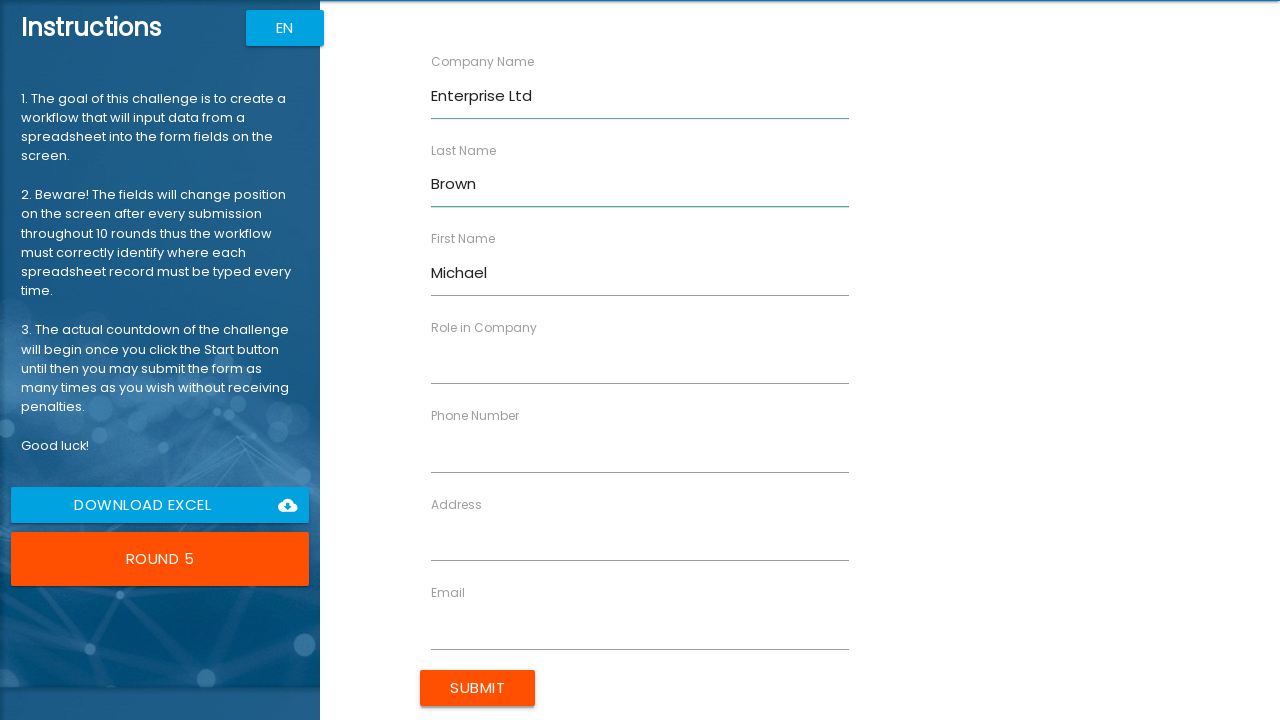

Filled role field with 'Engineer' on //input[@ng-reflect-name='labelRole']
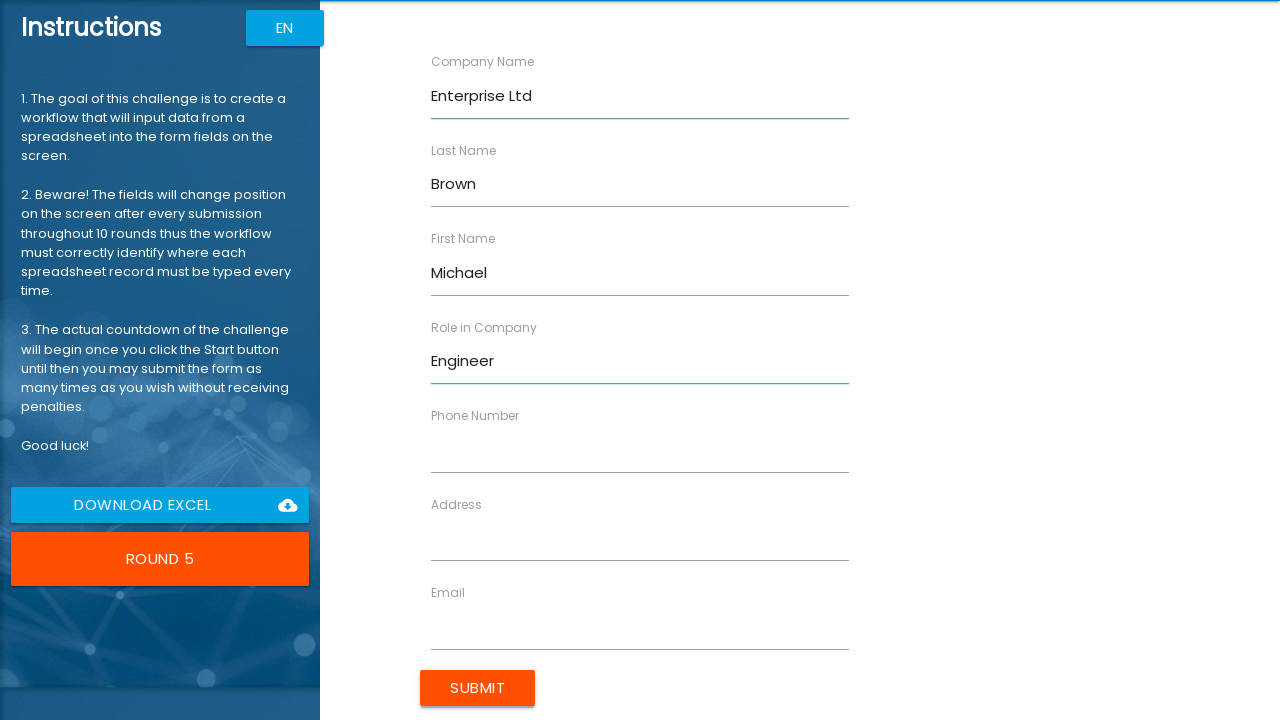

Filled address field with '654 Maple Dr' on //input[@ng-reflect-name='labelAddress']
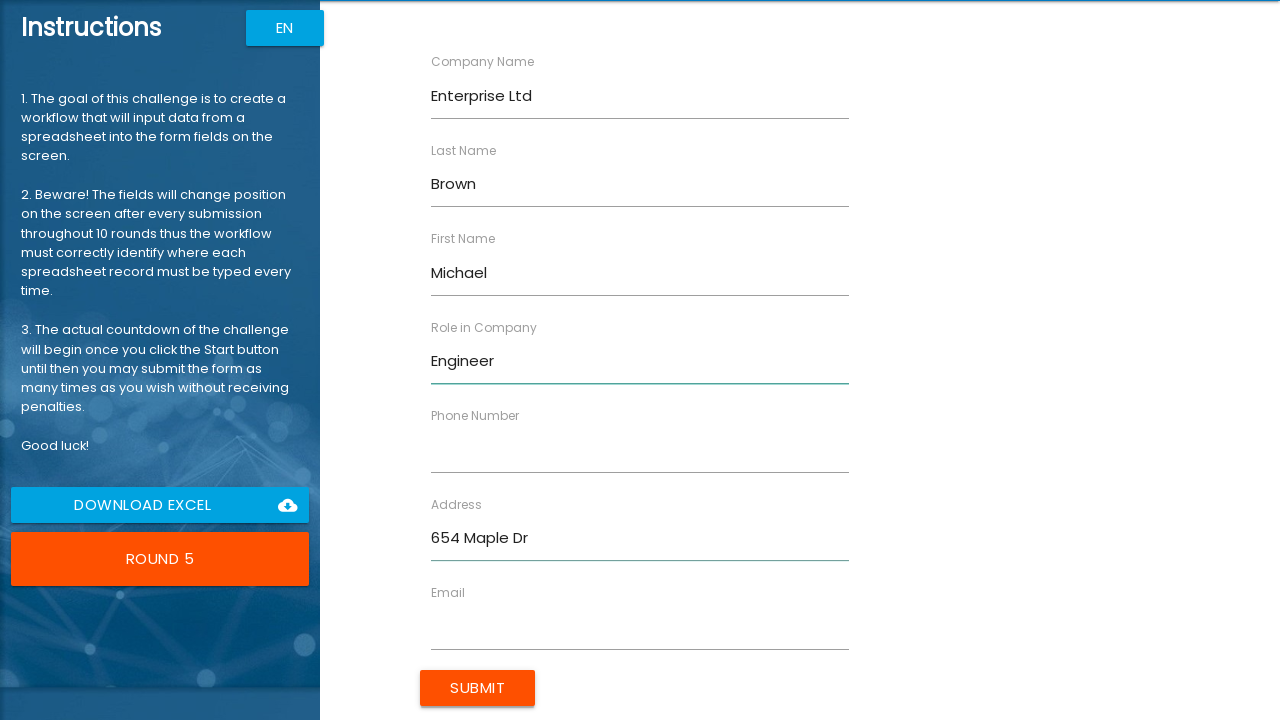

Filled email field with 'michael.b@example.com' on //input[@ng-reflect-name='labelEmail']
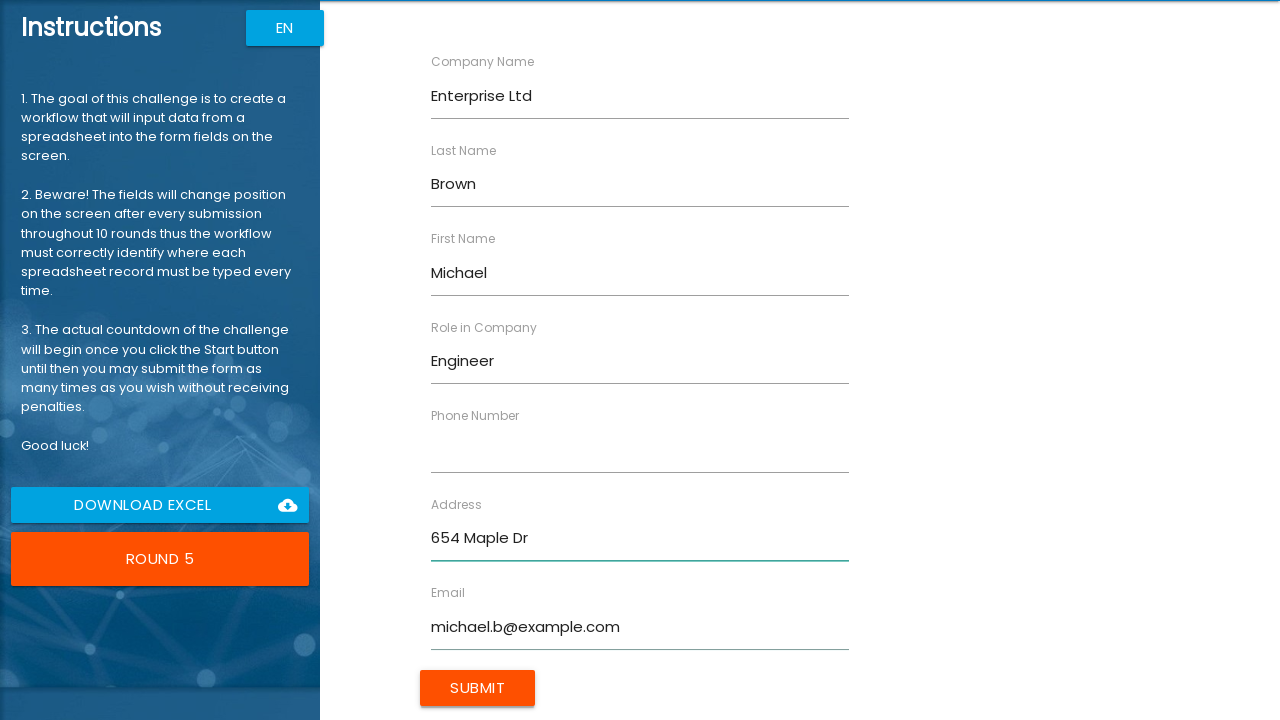

Filled phone field with '555-0105' on //input[@ng-reflect-name='labelPhone']
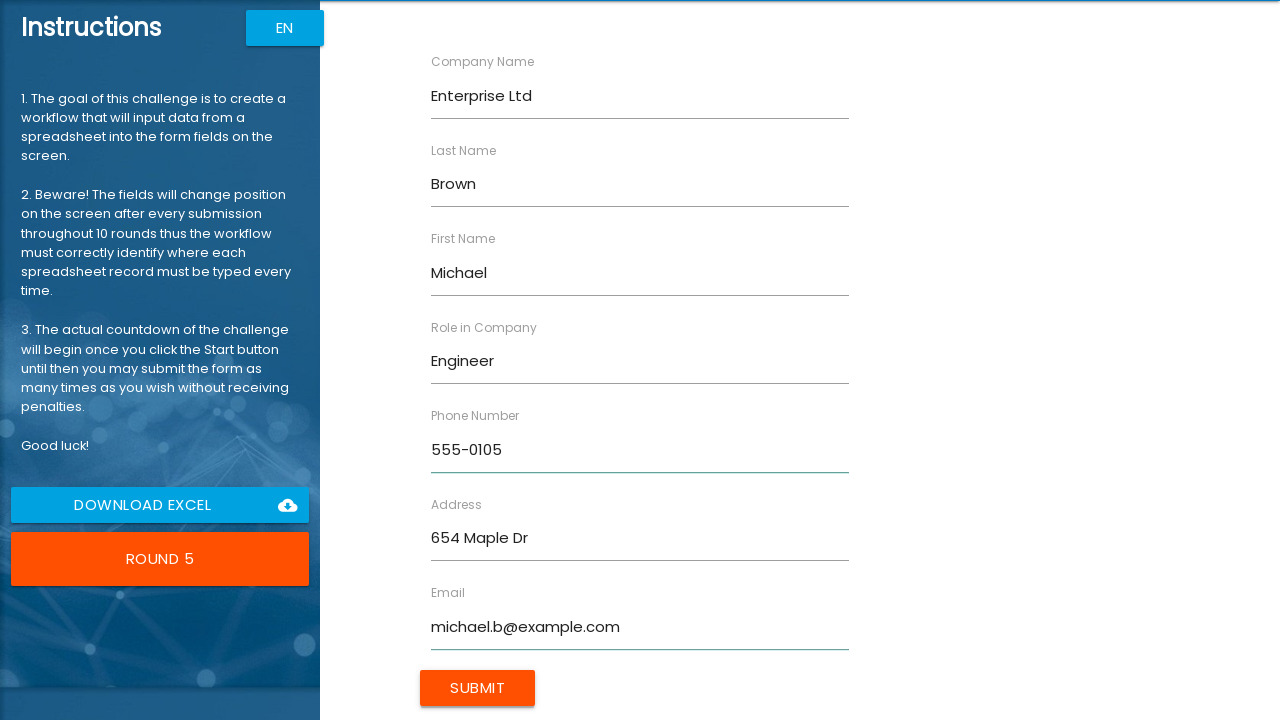

Submitted form for Michael Brown at (478, 688) on xpath=//input[@type='submit']
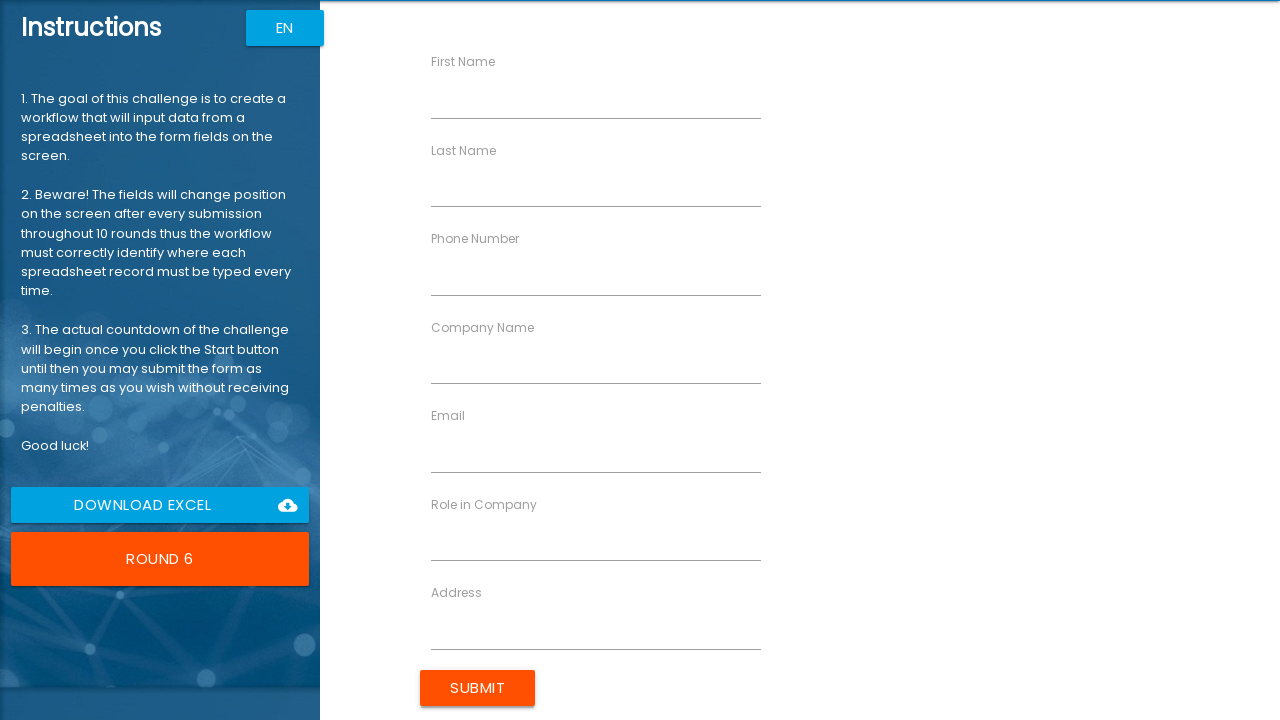

Filled first name field with 'Sarah' on //input[@ng-reflect-name='labelFirstName']
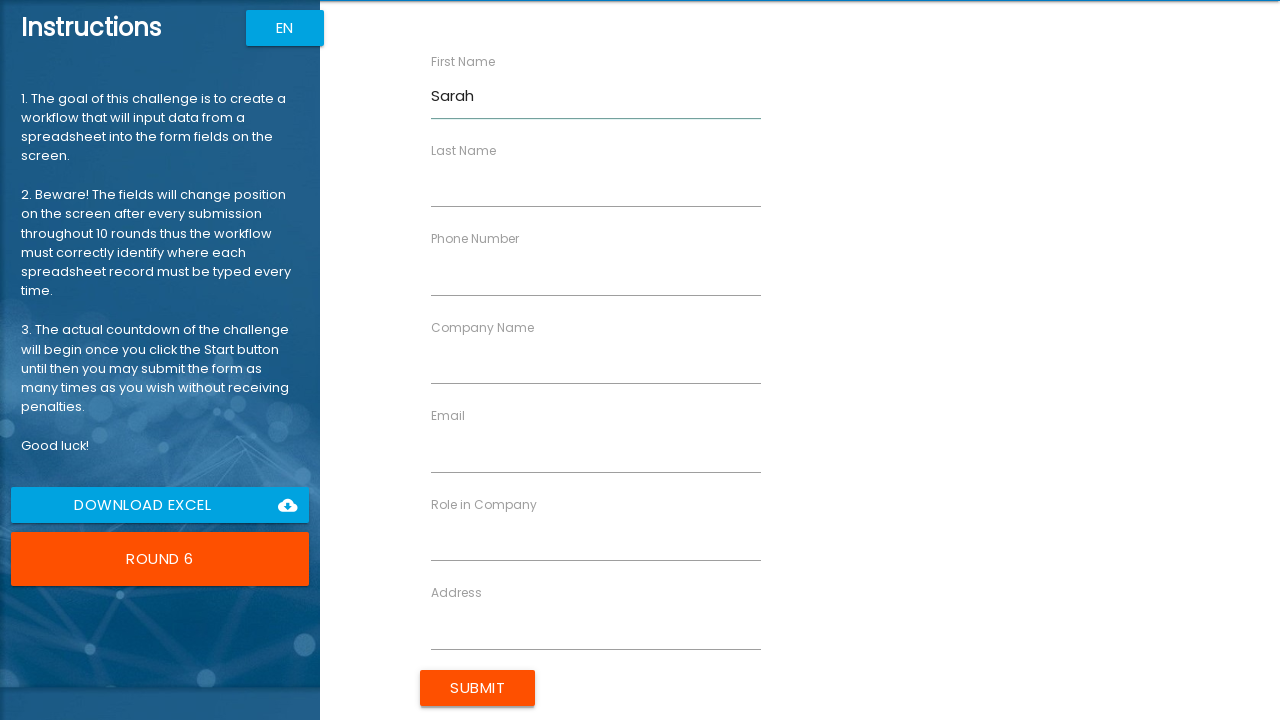

Filled last name field with 'Davis' on //input[@ng-reflect-name='labelLastName']
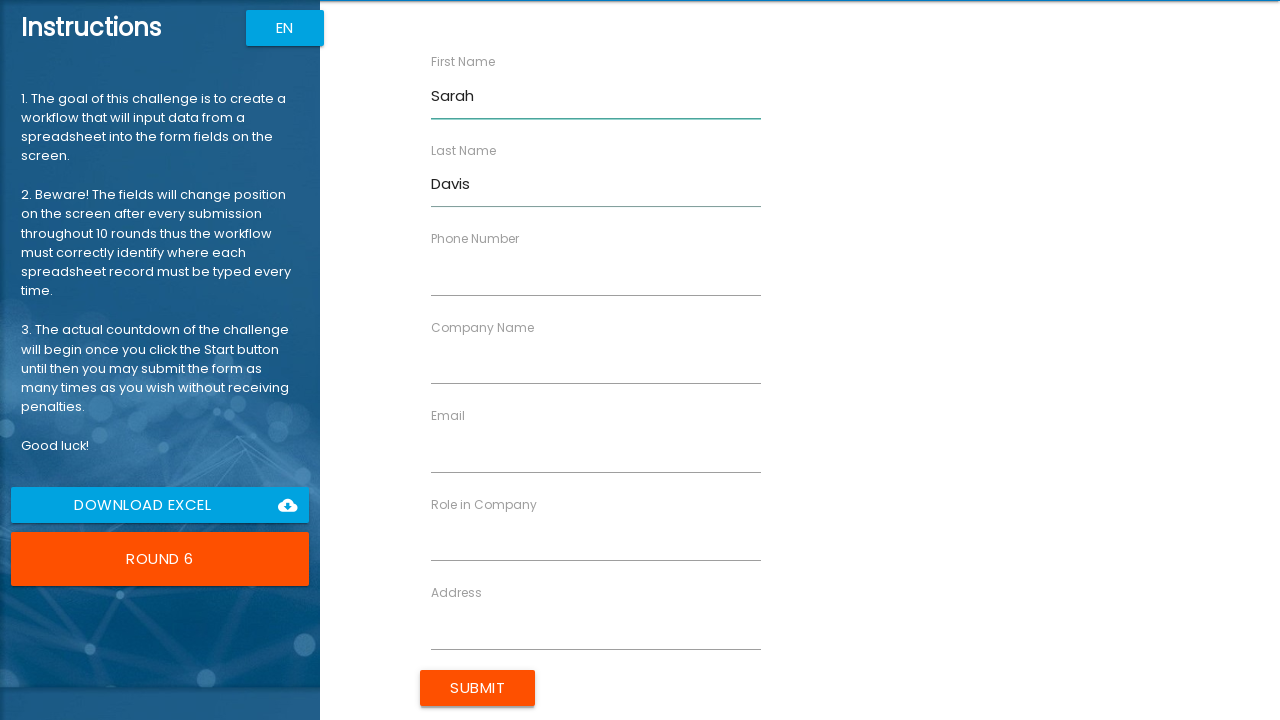

Filled company name field with 'Solutions Inc' on //input[@ng-reflect-name='labelCompanyName']
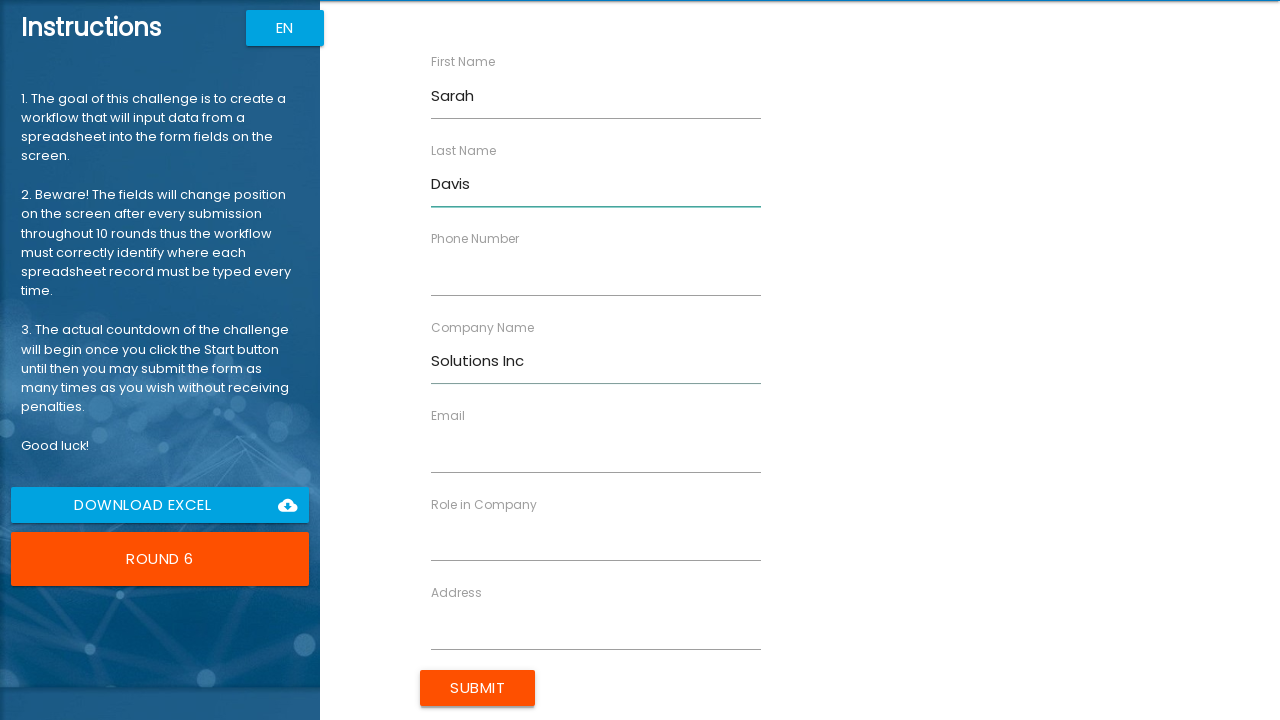

Filled role field with 'Director' on //input[@ng-reflect-name='labelRole']
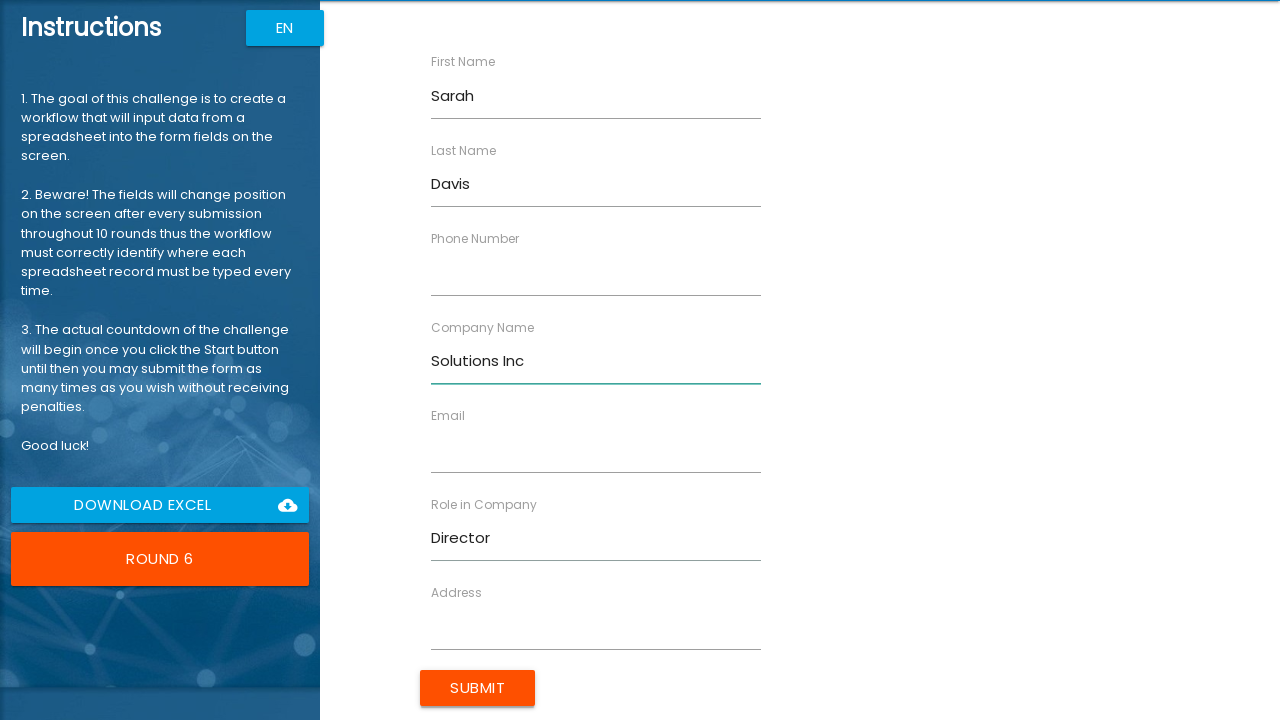

Filled address field with '987 Cedar Ln' on //input[@ng-reflect-name='labelAddress']
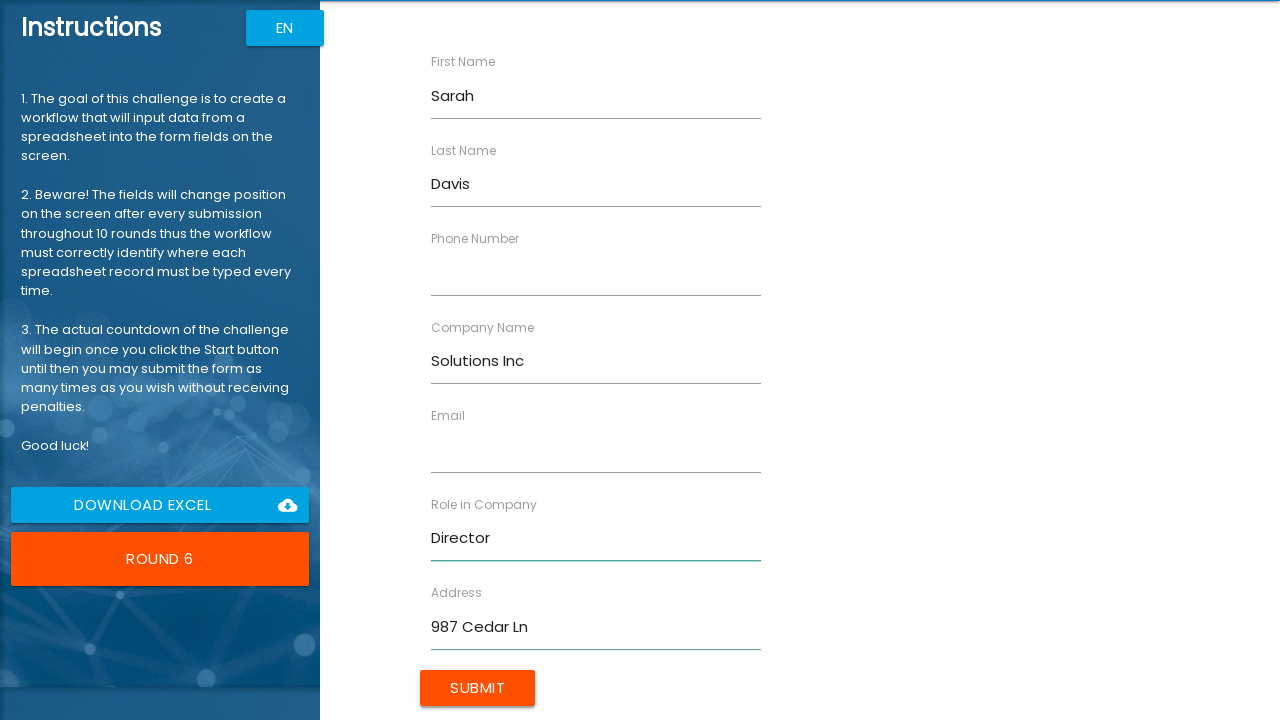

Filled email field with 'sarah.d@example.com' on //input[@ng-reflect-name='labelEmail']
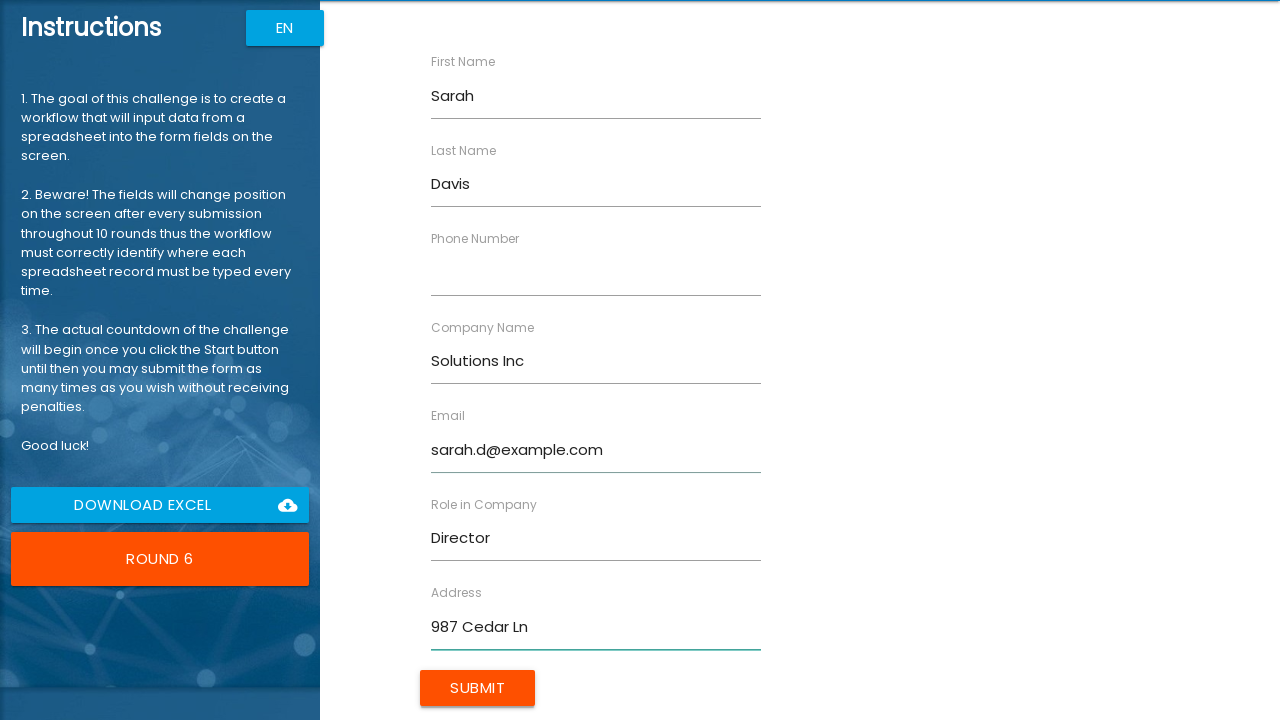

Filled phone field with '555-0106' on //input[@ng-reflect-name='labelPhone']
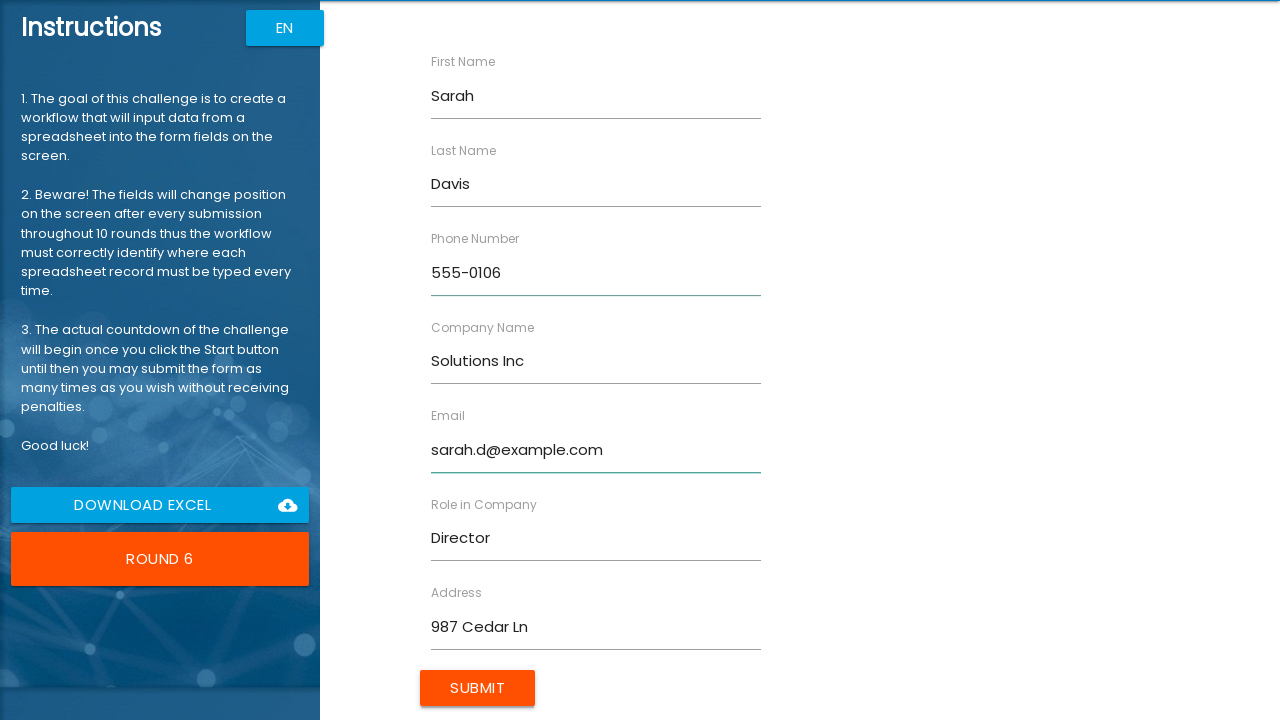

Submitted form for Sarah Davis at (478, 688) on xpath=//input[@type='submit']
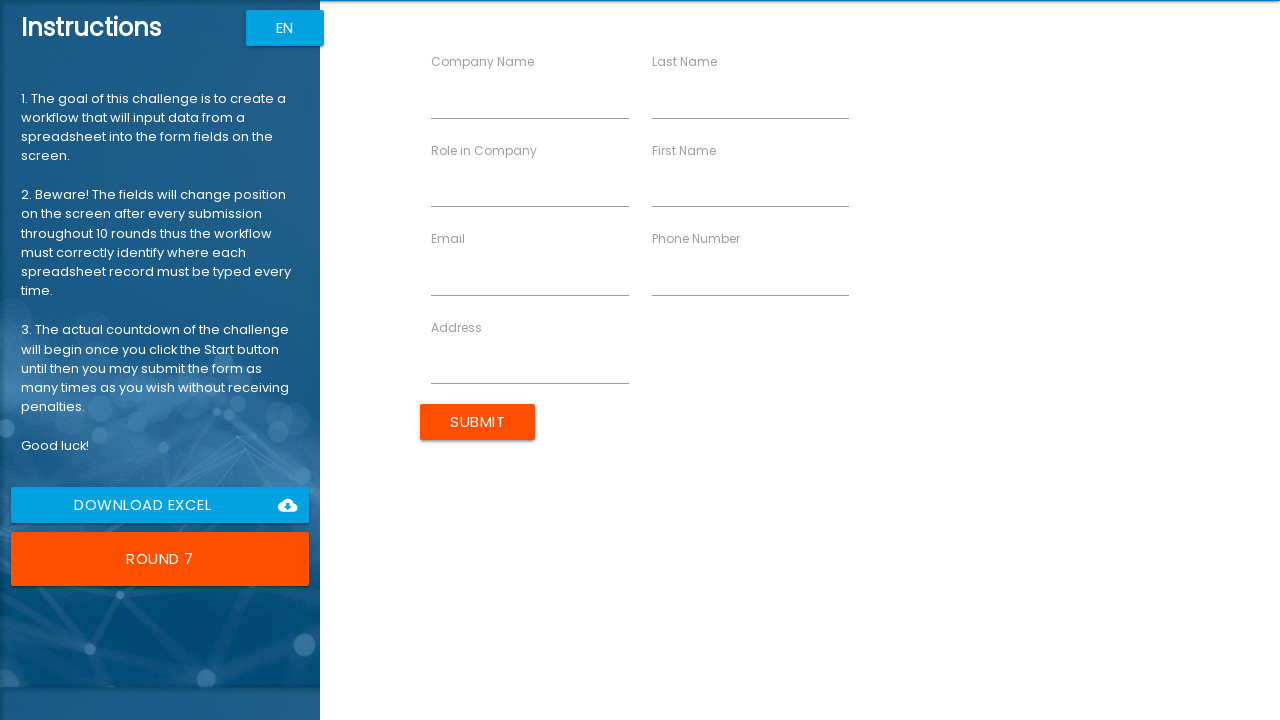

Filled first name field with 'David' on //input[@ng-reflect-name='labelFirstName']
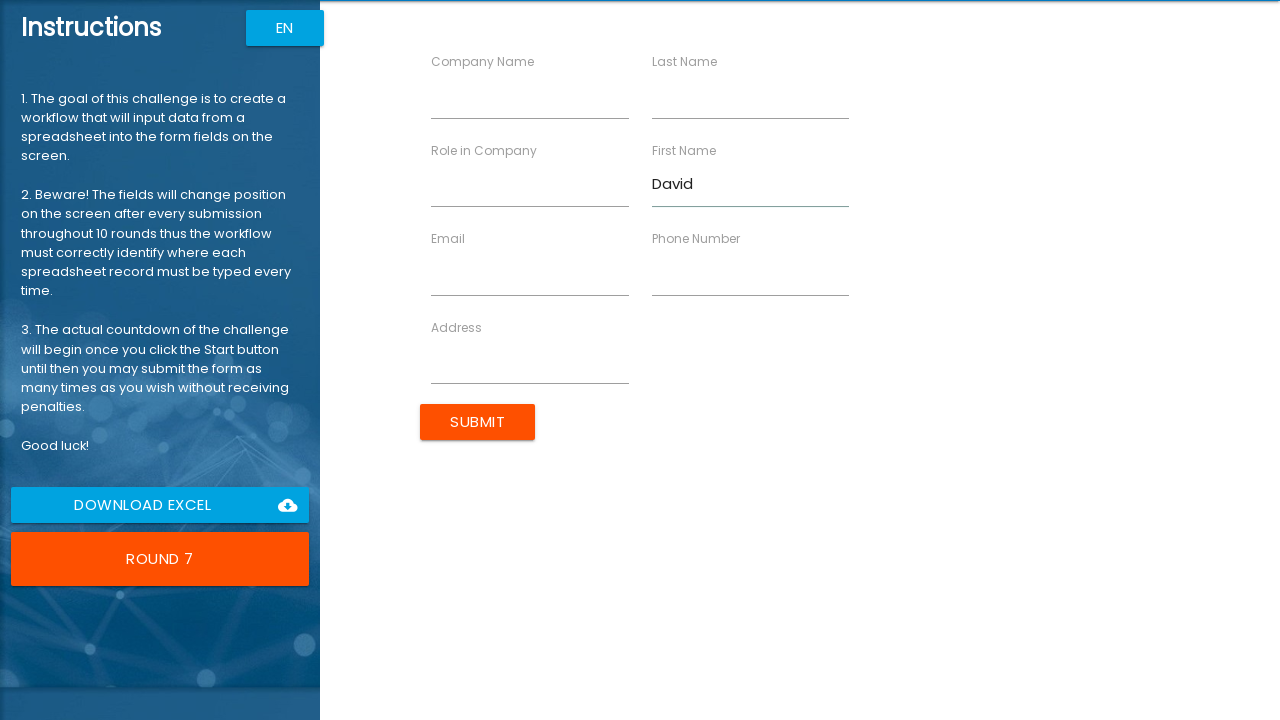

Filled last name field with 'Miller' on //input[@ng-reflect-name='labelLastName']
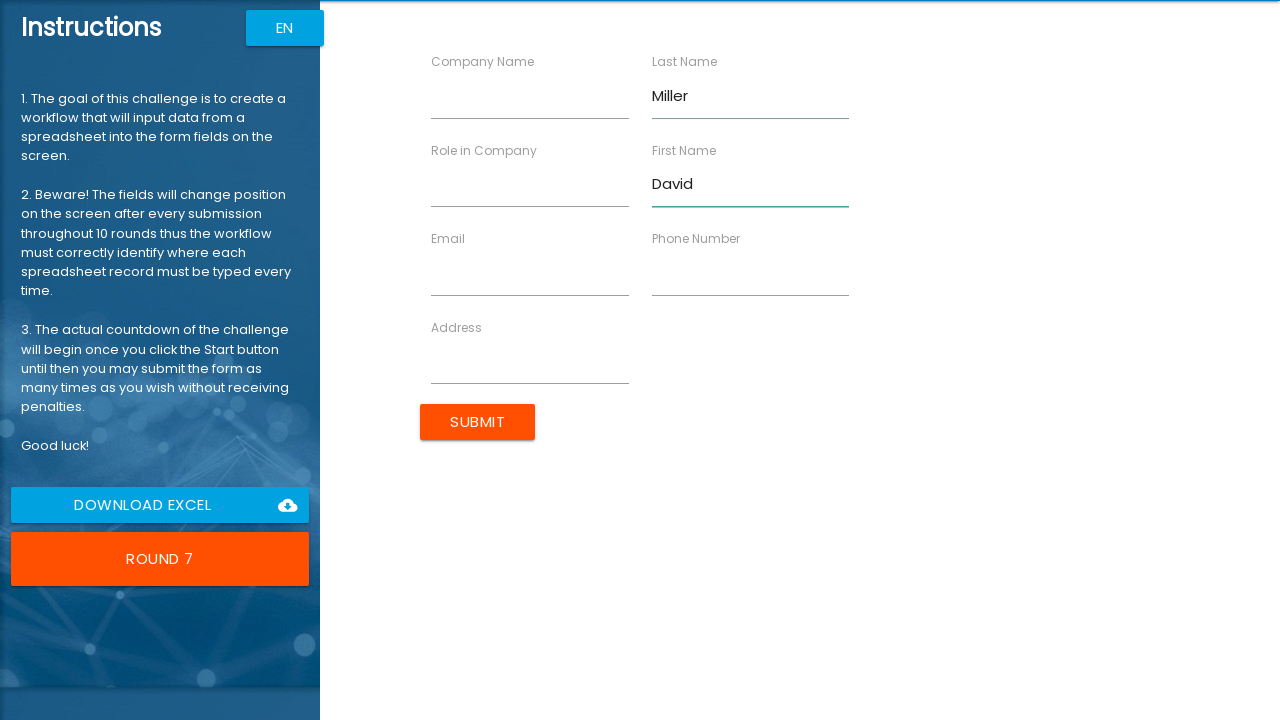

Filled company name field with 'Innovate Corp' on //input[@ng-reflect-name='labelCompanyName']
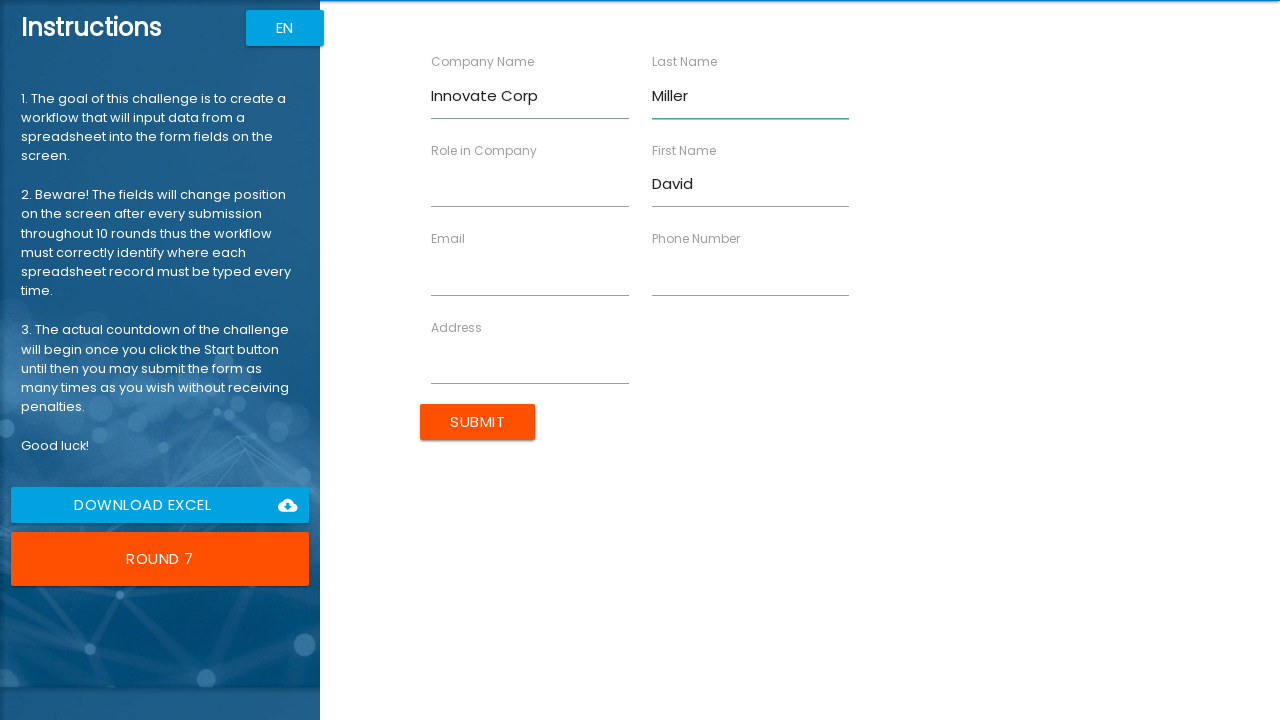

Filled role field with 'Consultant' on //input[@ng-reflect-name='labelRole']
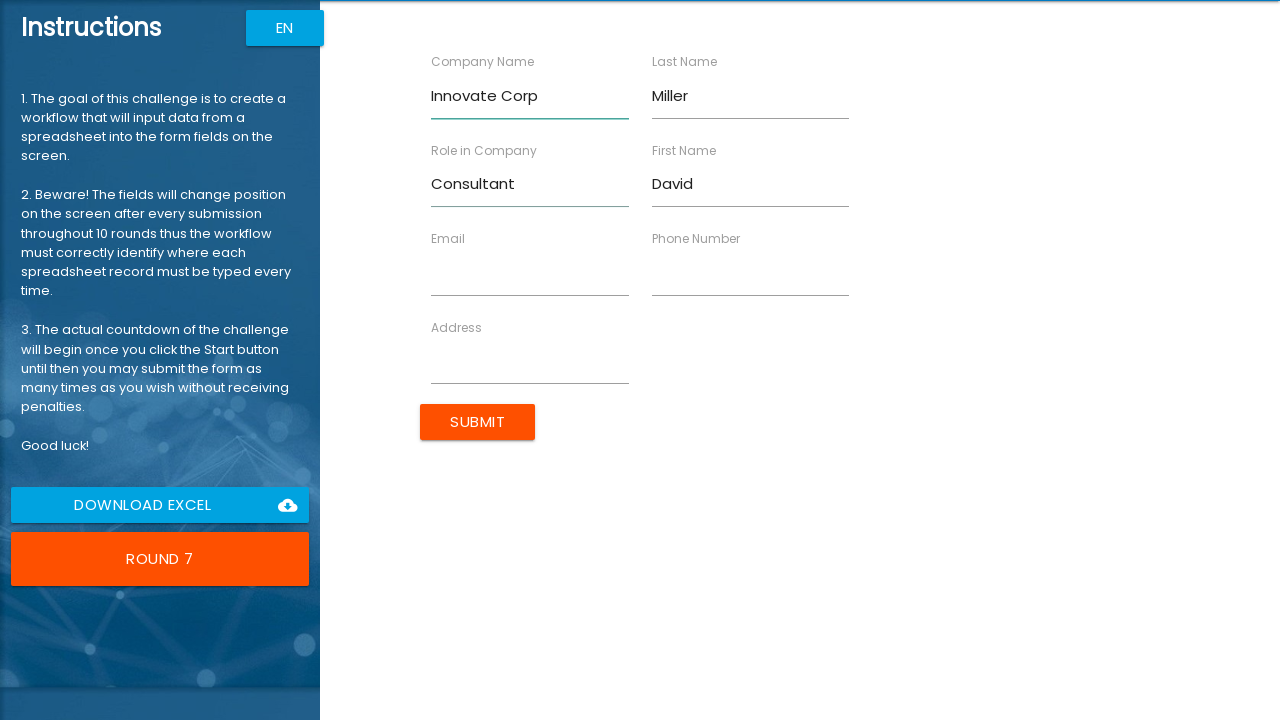

Filled address field with '147 Birch Way' on //input[@ng-reflect-name='labelAddress']
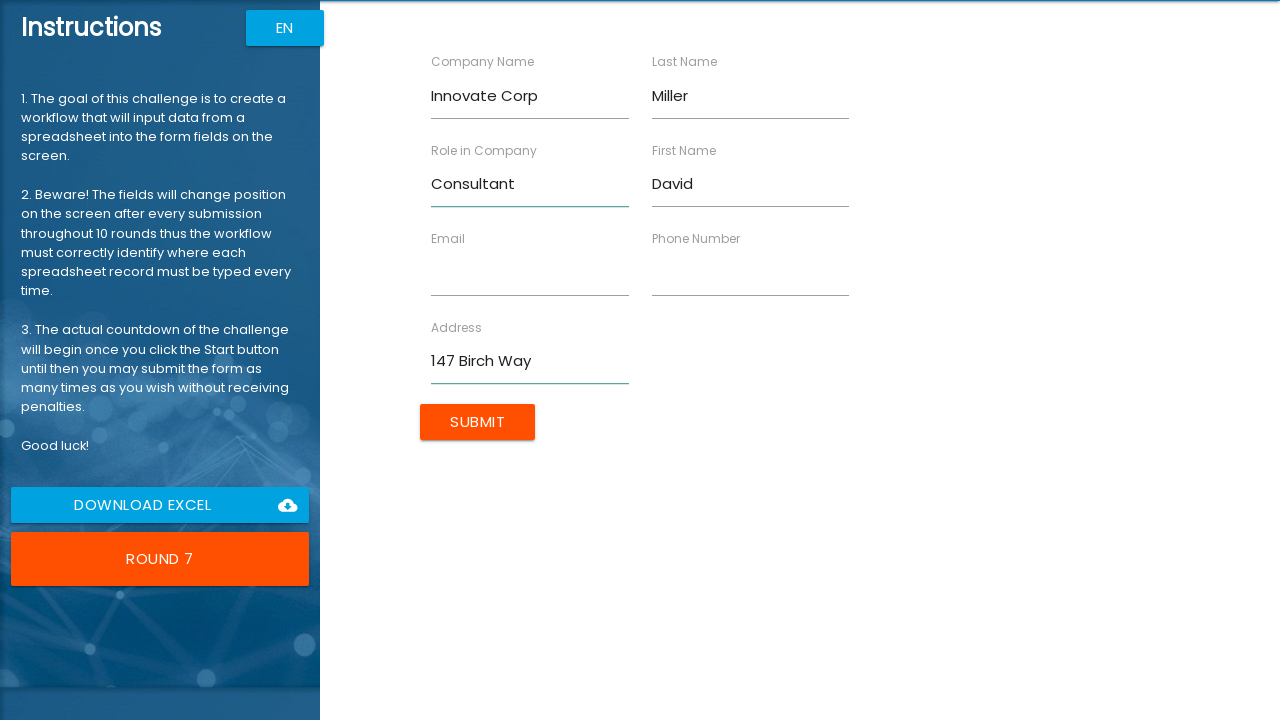

Filled email field with 'david.m@example.com' on //input[@ng-reflect-name='labelEmail']
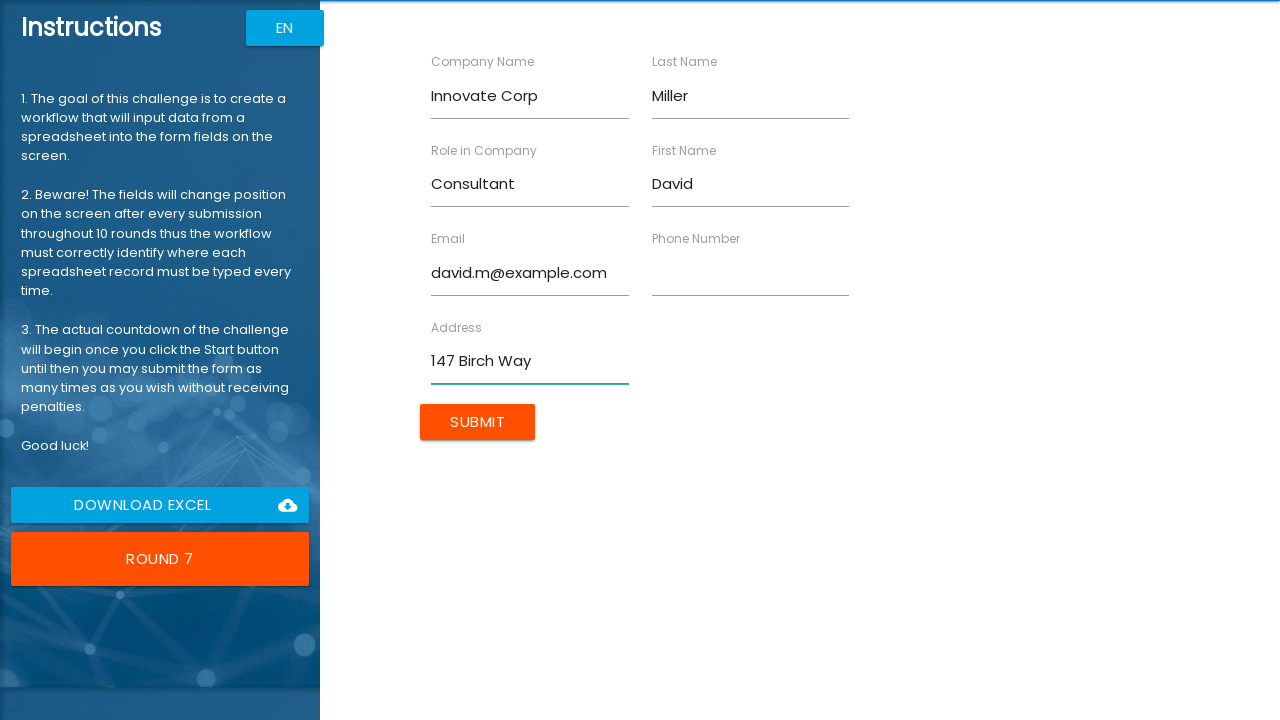

Filled phone field with '555-0107' on //input[@ng-reflect-name='labelPhone']
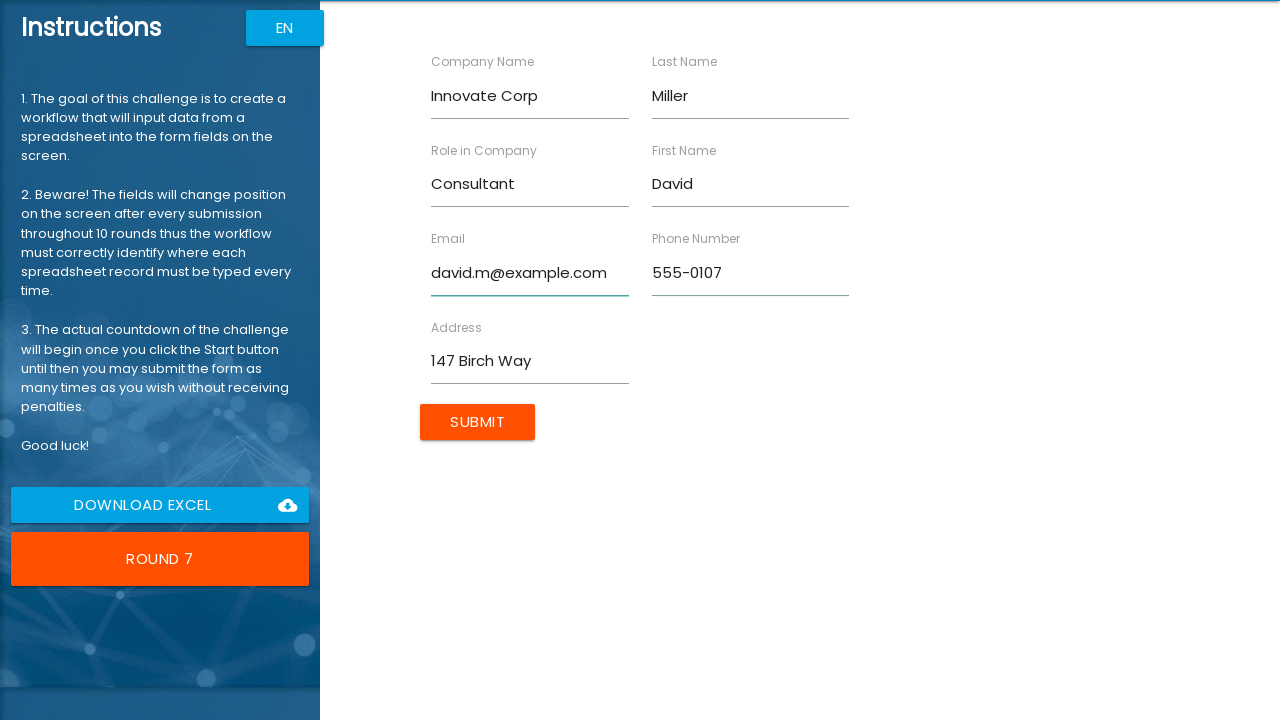

Submitted form for David Miller at (478, 422) on xpath=//input[@type='submit']
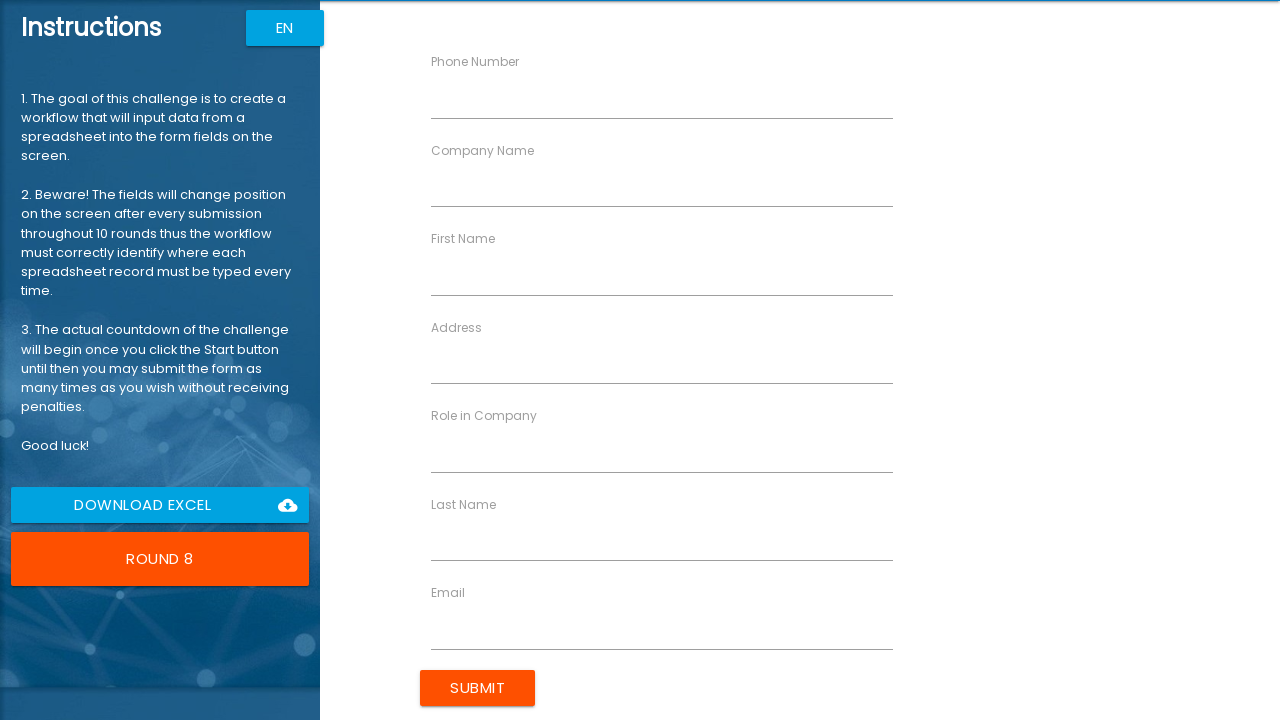

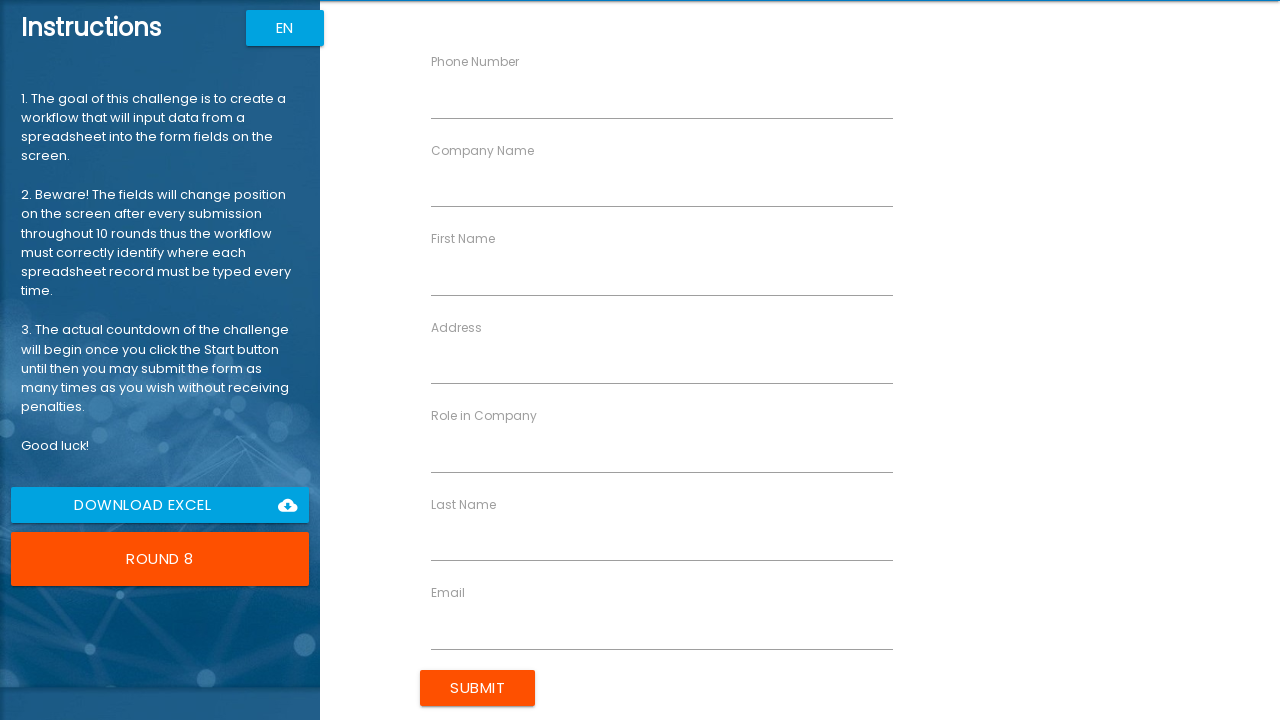